Navigates to XPath practice page and interacts with a table by iterating through rows and extracting text from table cells

Starting URL: https://selectorshub.com/xpath-practice-page/

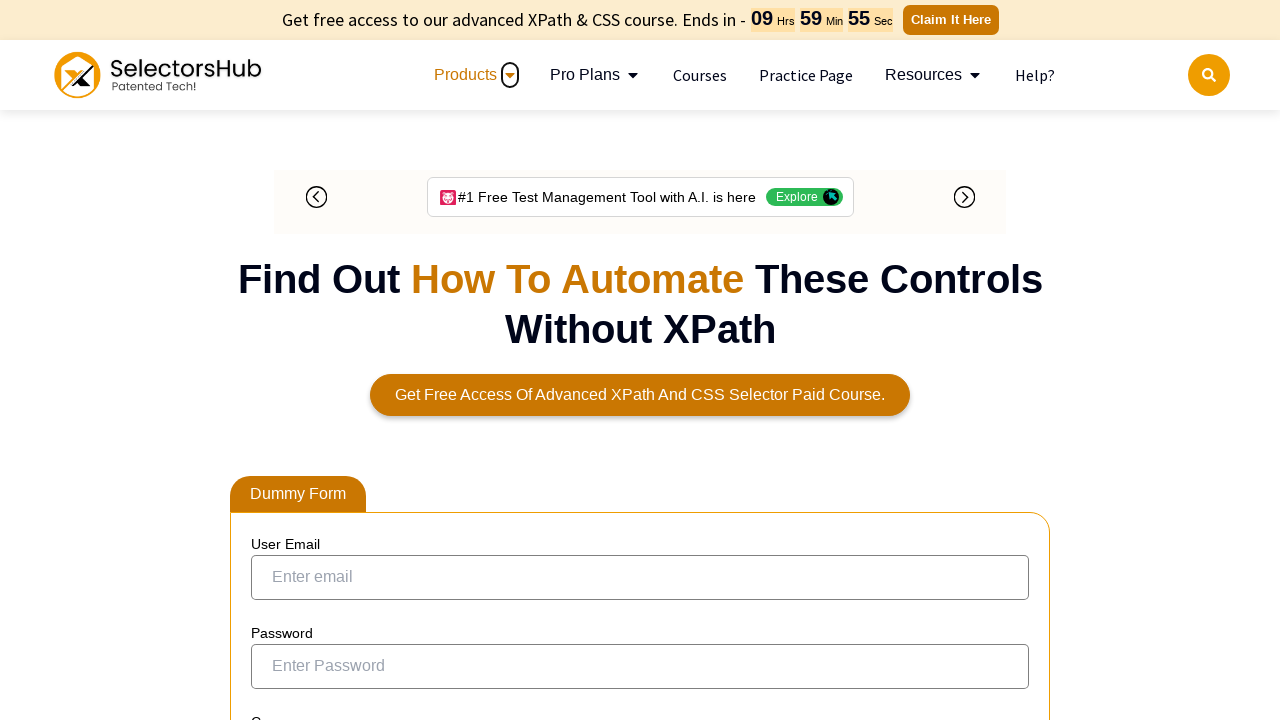

Waited for table#resultTable to load
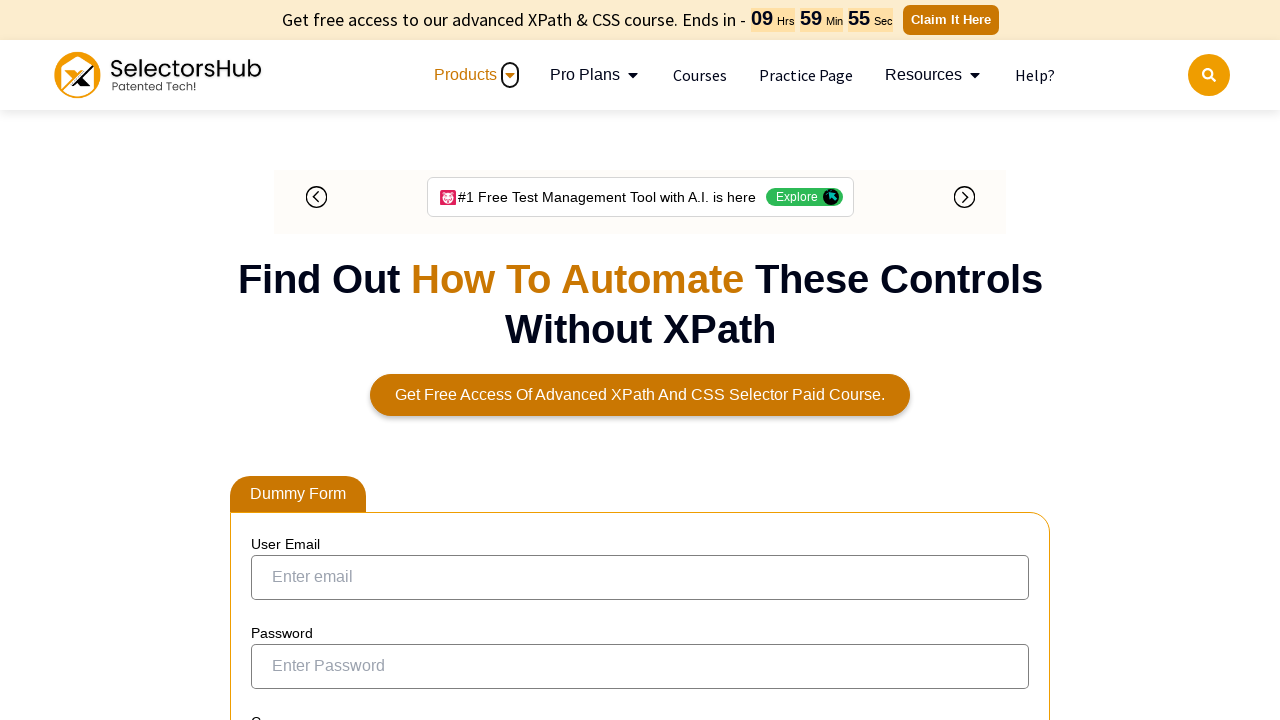

Located all cells in row 1
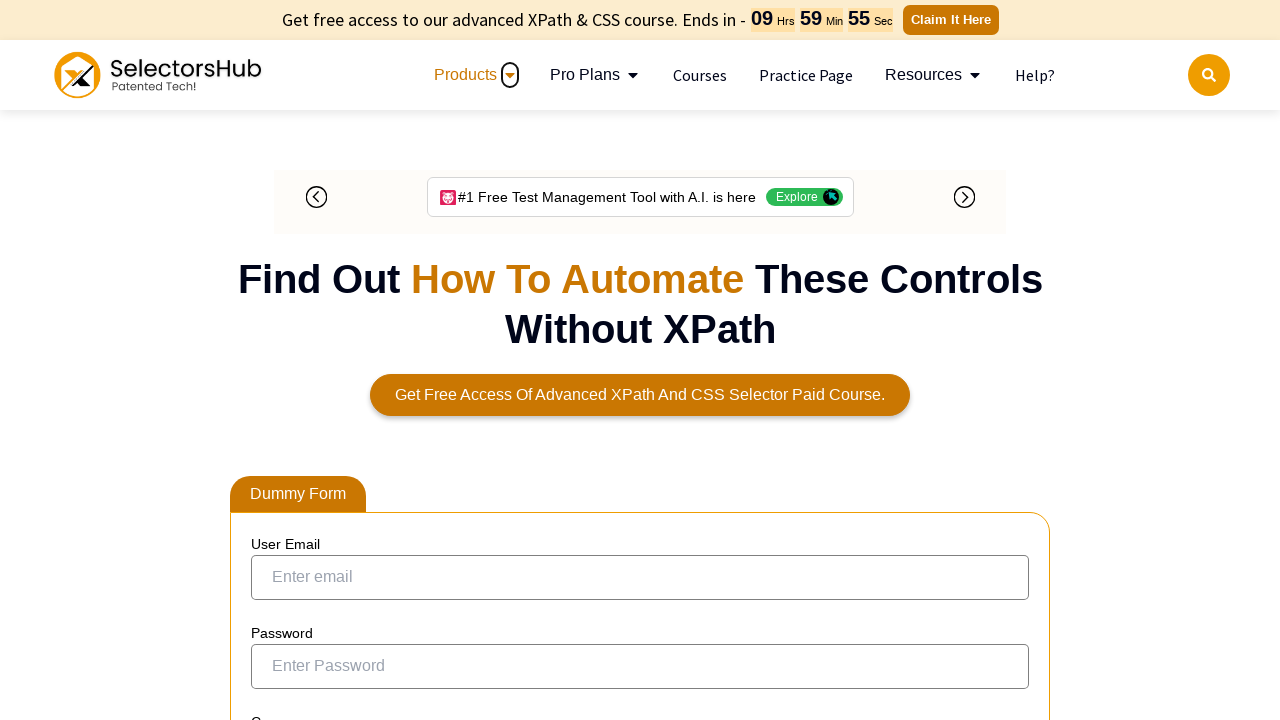

Row 1 contains 5 cells
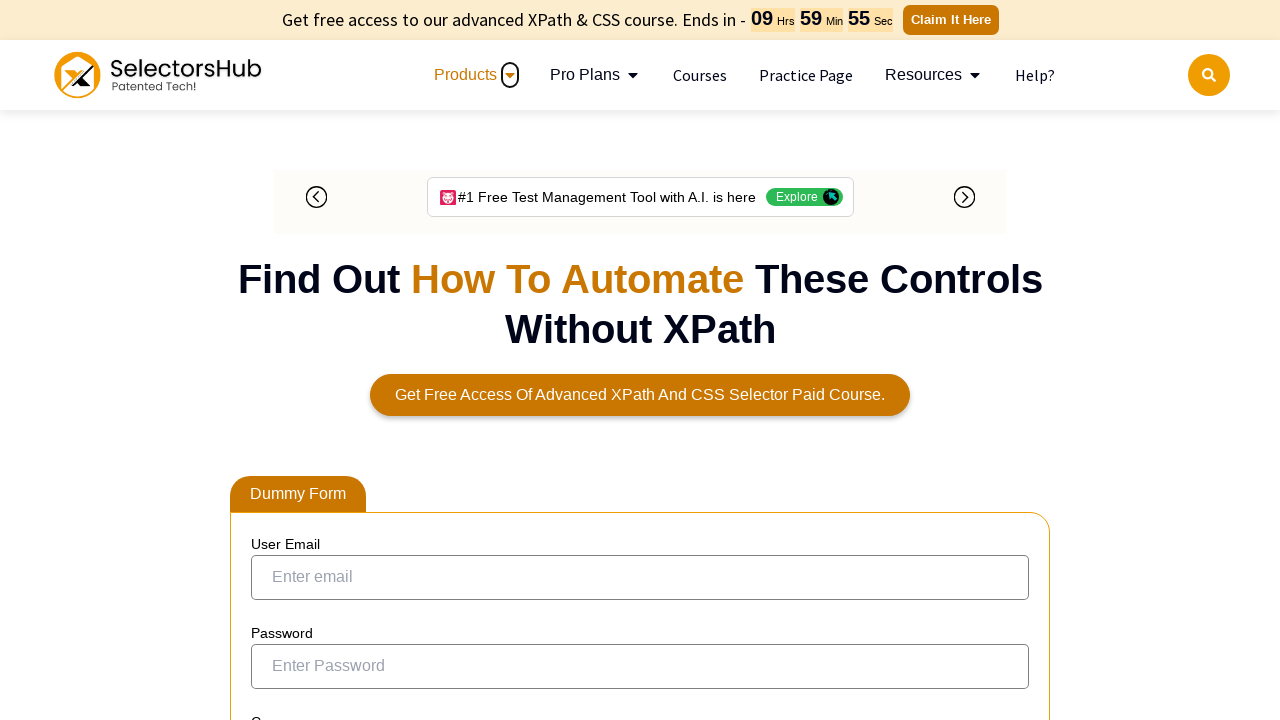

Extracted text from cell in row 1: ''
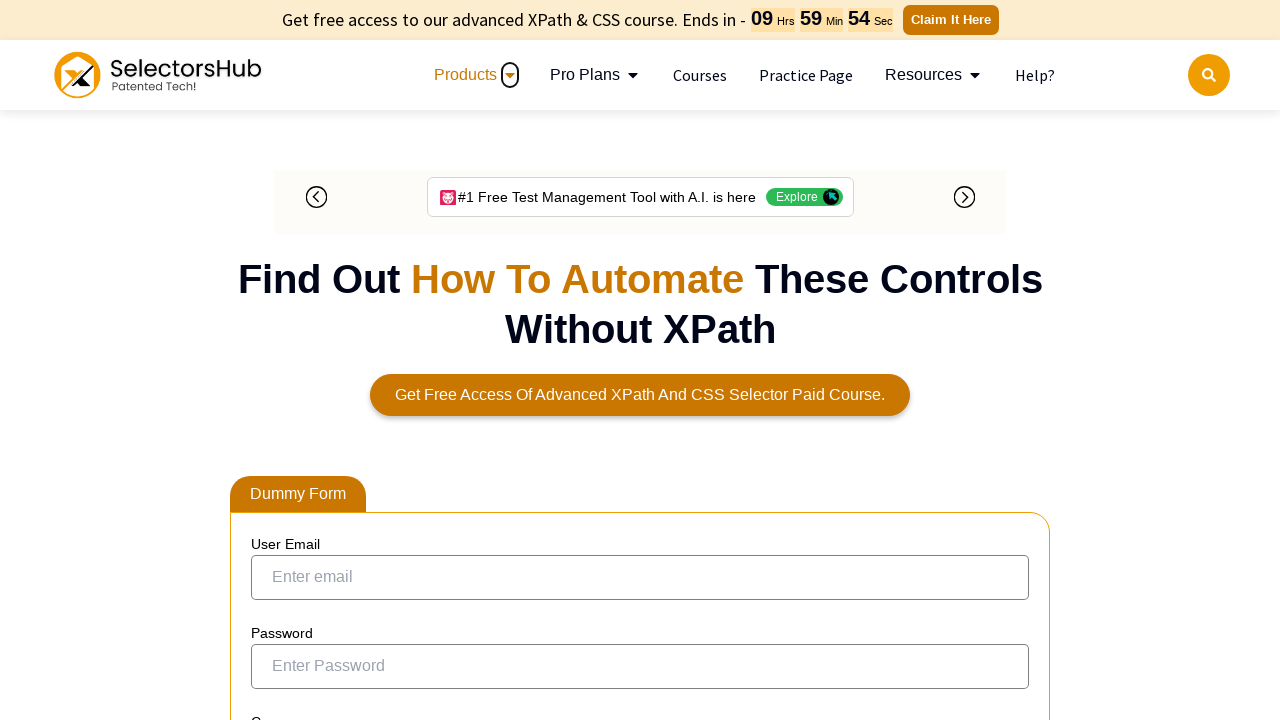

Extracted text from cell in row 1: 'Garry.White'
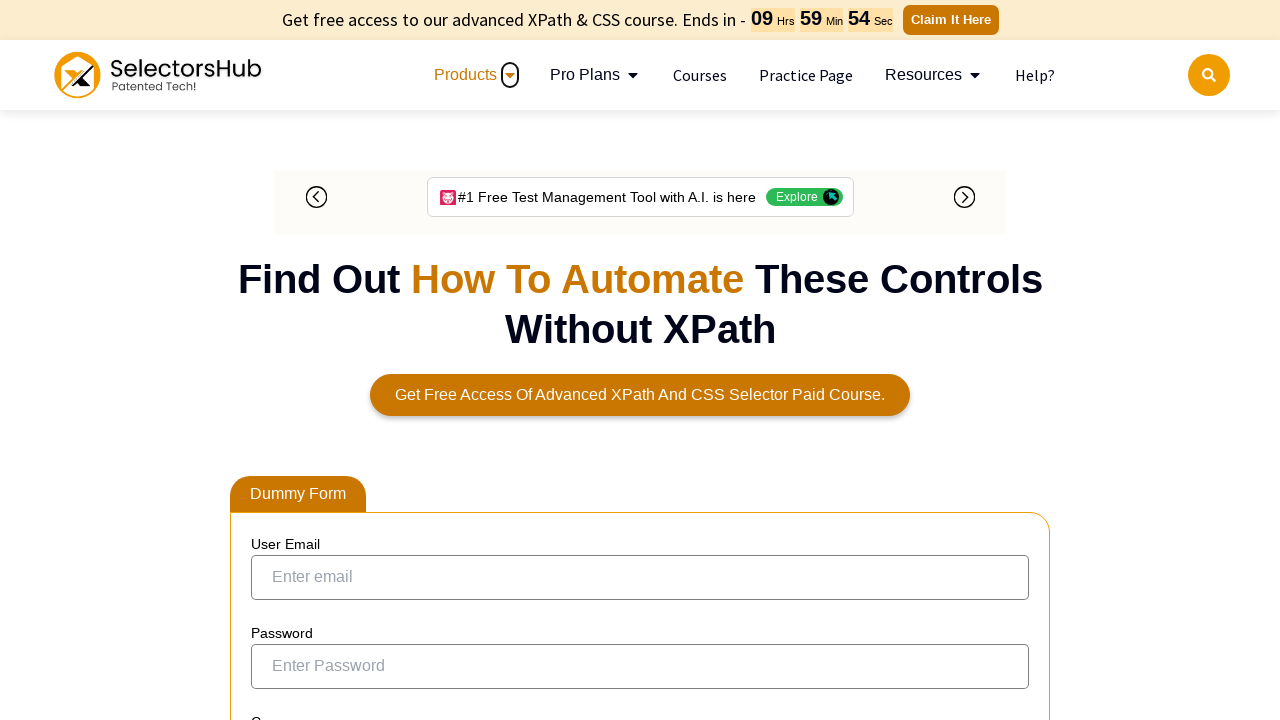

Extracted text from cell in row 1: 'ESS'
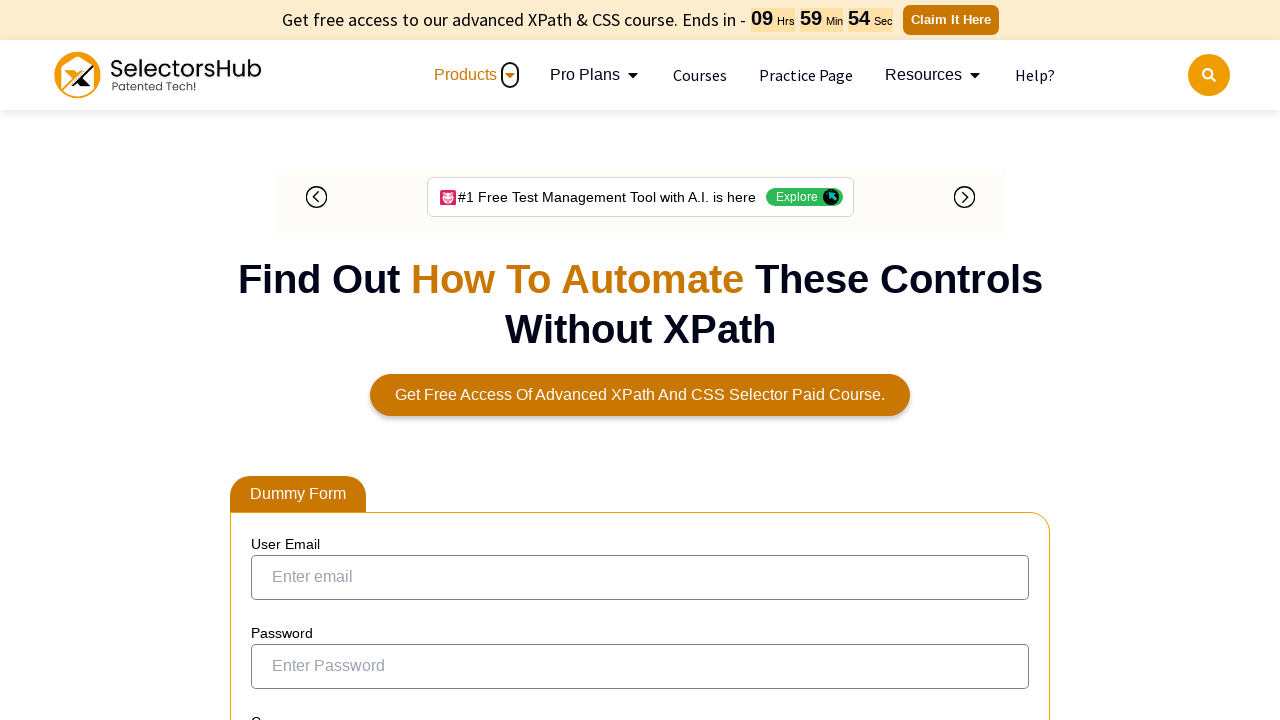

Extracted text from cell in row 1: 'Garry White'
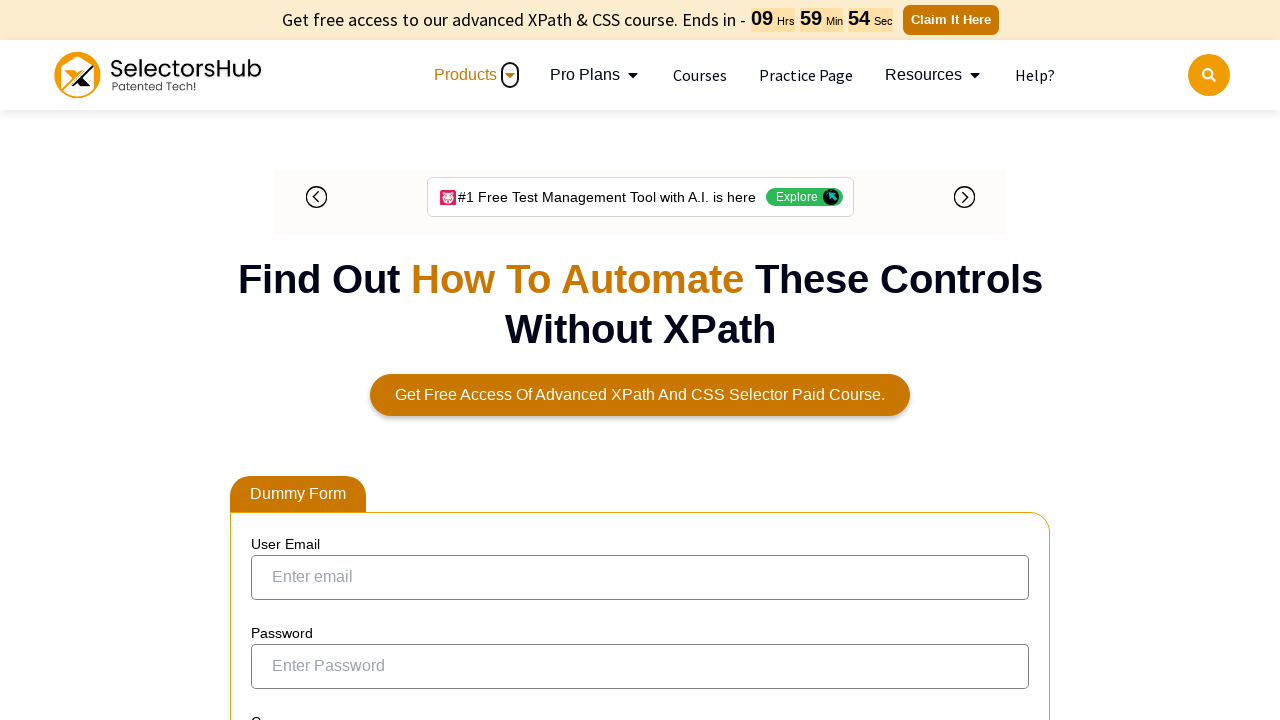

Extracted text from cell in row 1: 'Enabled'
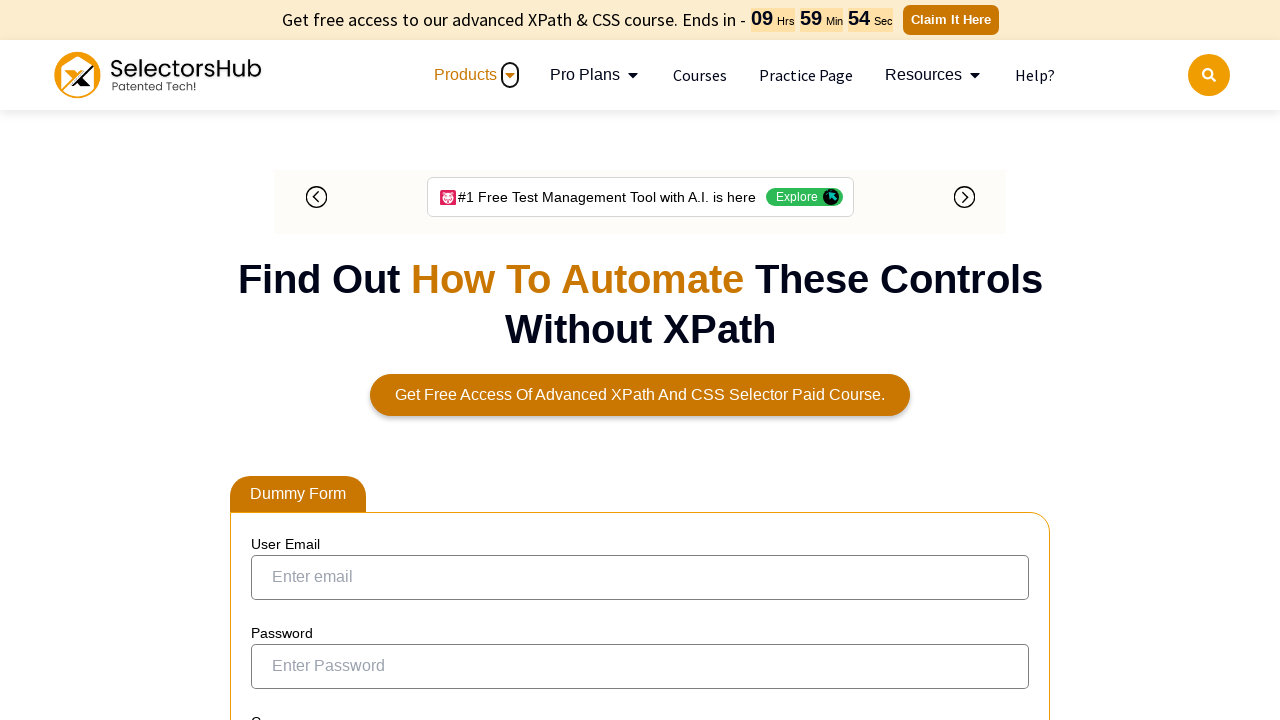

Located all cells in row 2
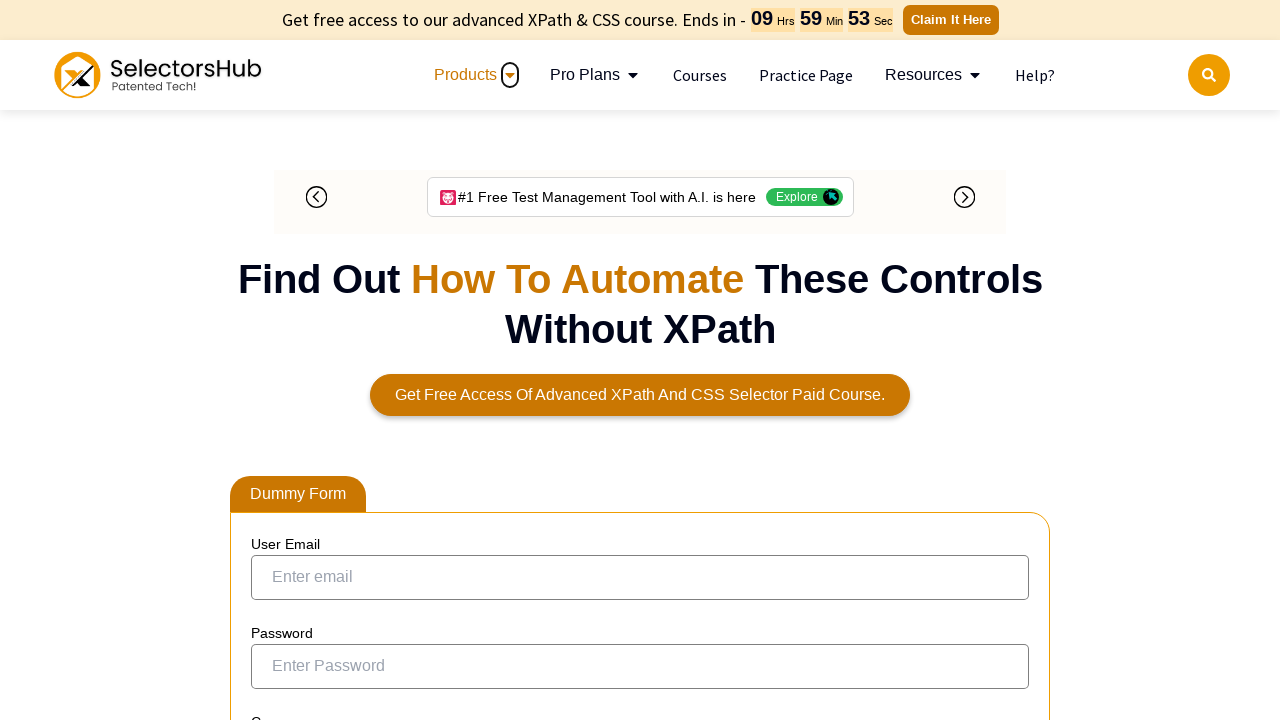

Row 2 contains 5 cells
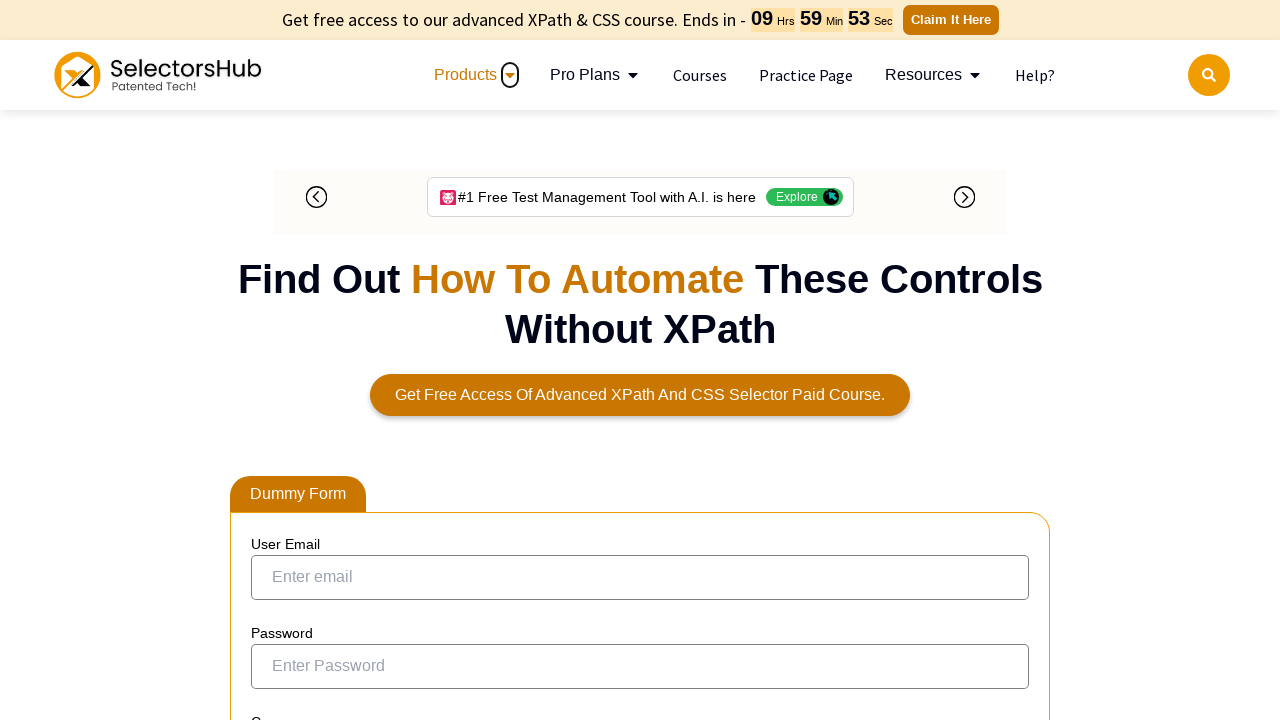

Extracted text from cell in row 2: ''
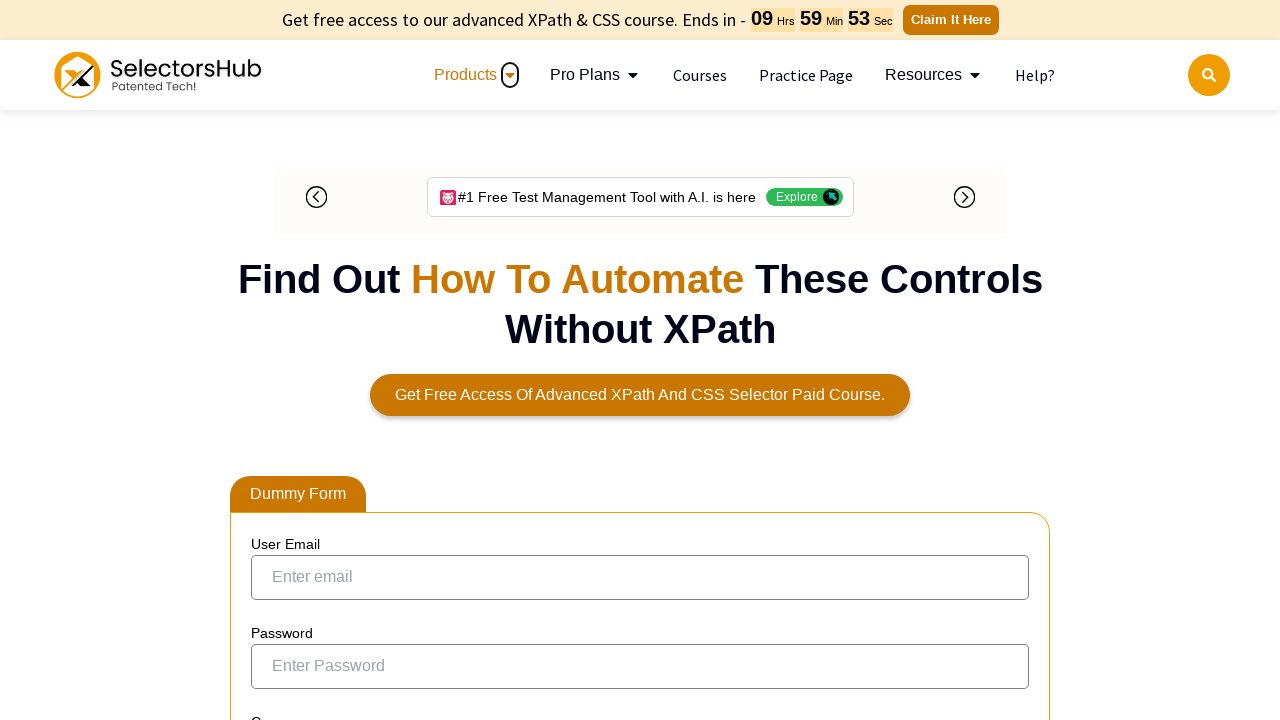

Extracted text from cell in row 2: 'Jasmine.Morgan'
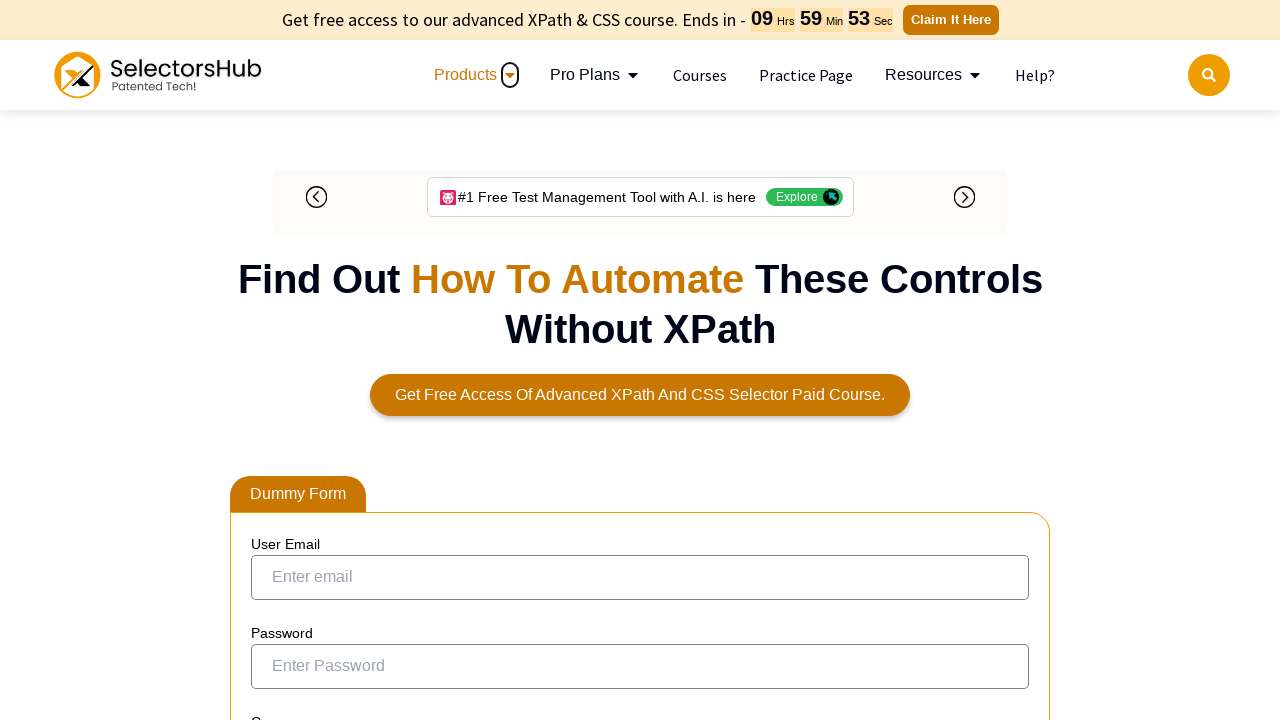

Extracted text from cell in row 2: 'ESS'
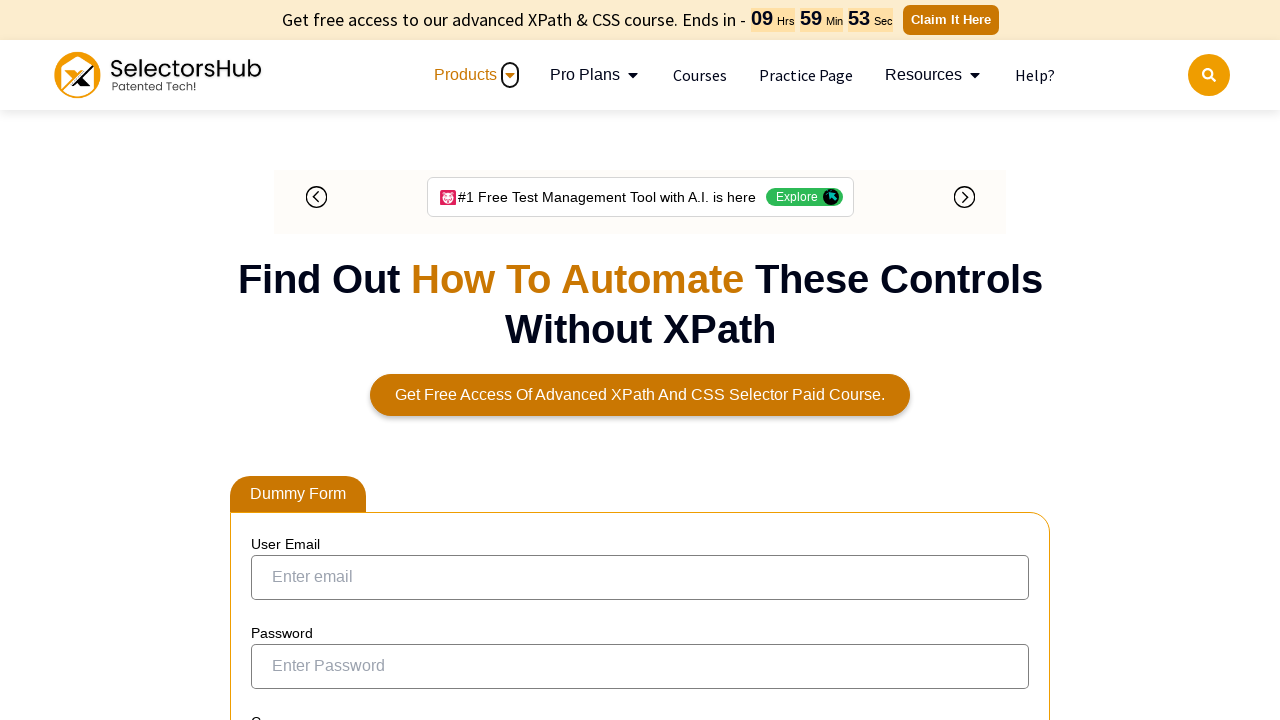

Extracted text from cell in row 2: 'Jasmine Morgan'
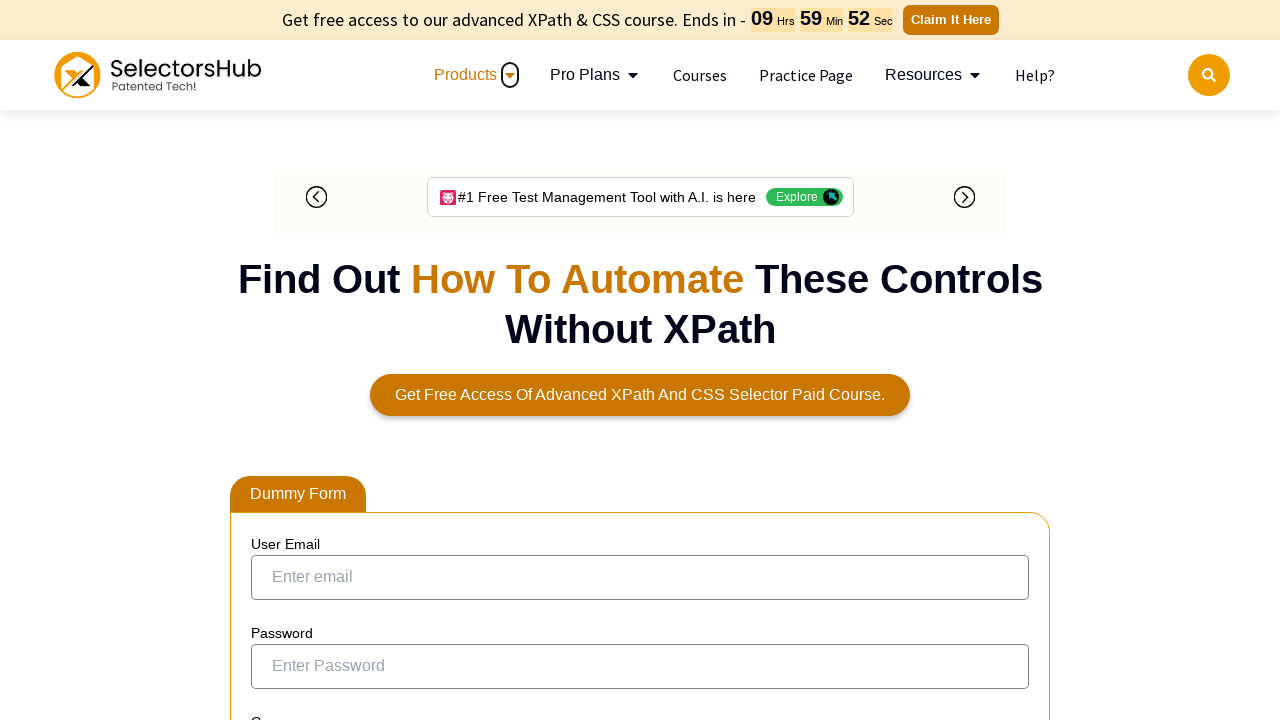

Extracted text from cell in row 2: 'Enabled'
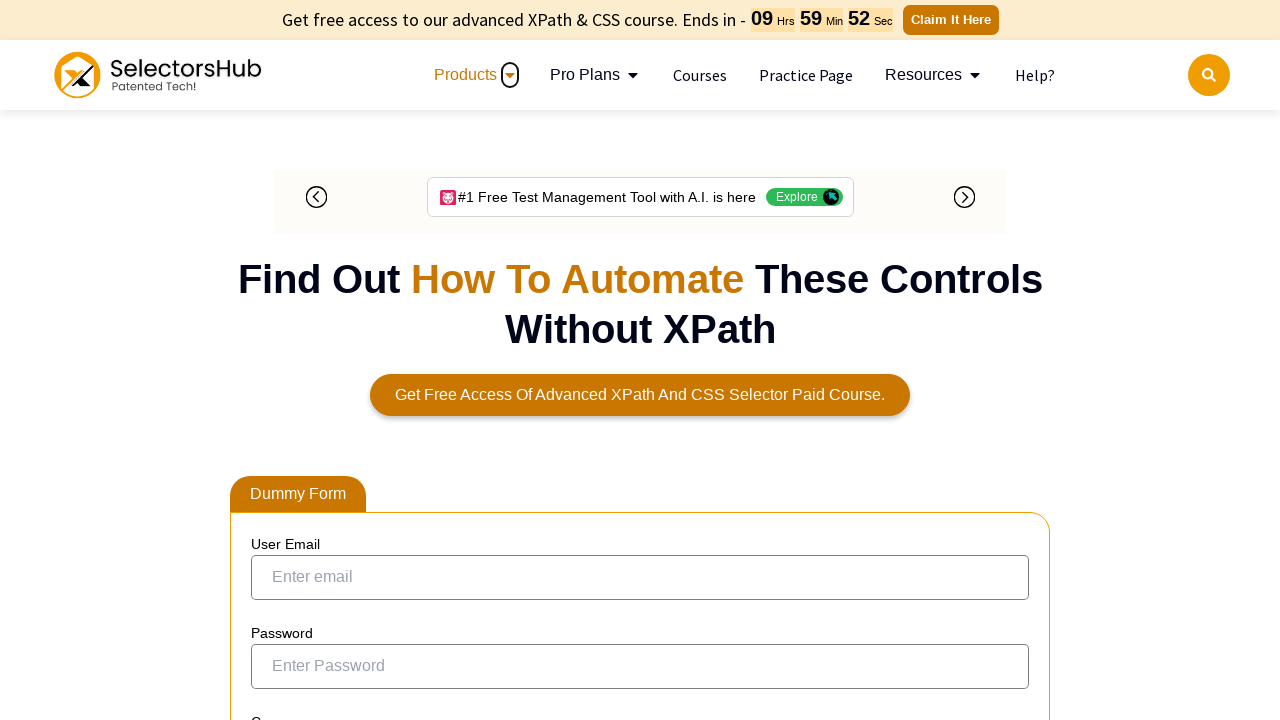

Located all cells in row 3
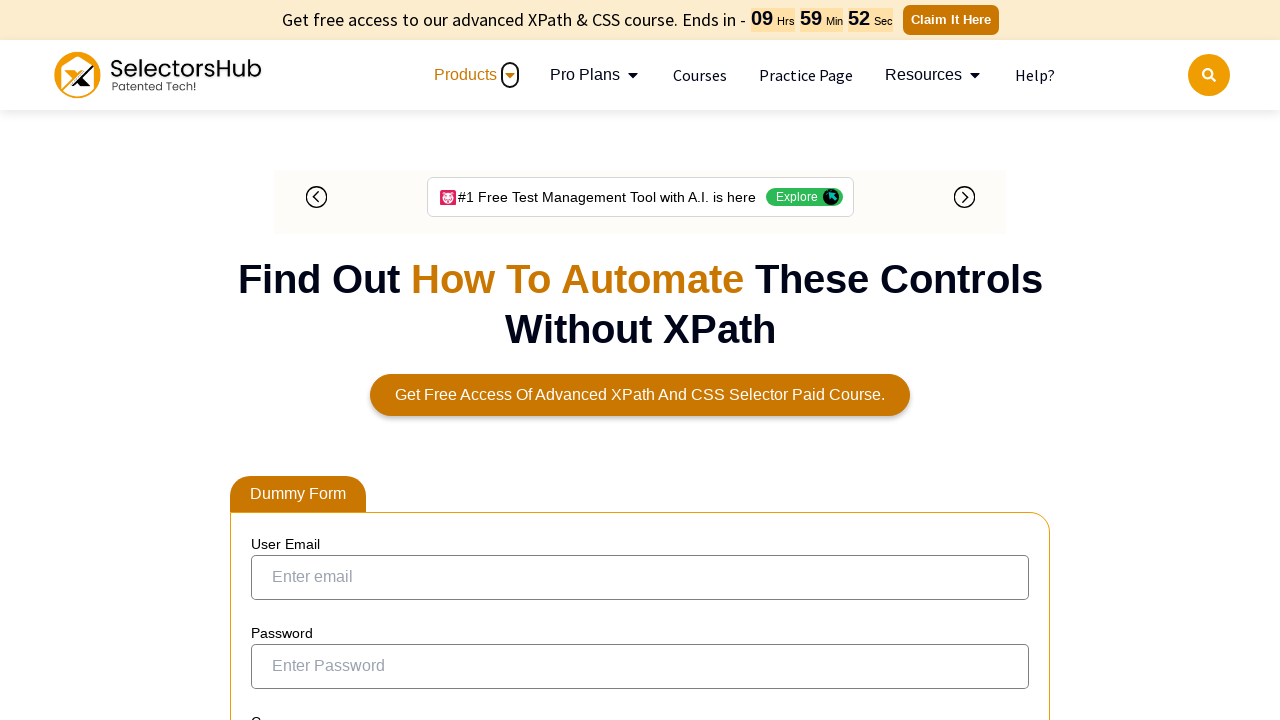

Row 3 contains 5 cells
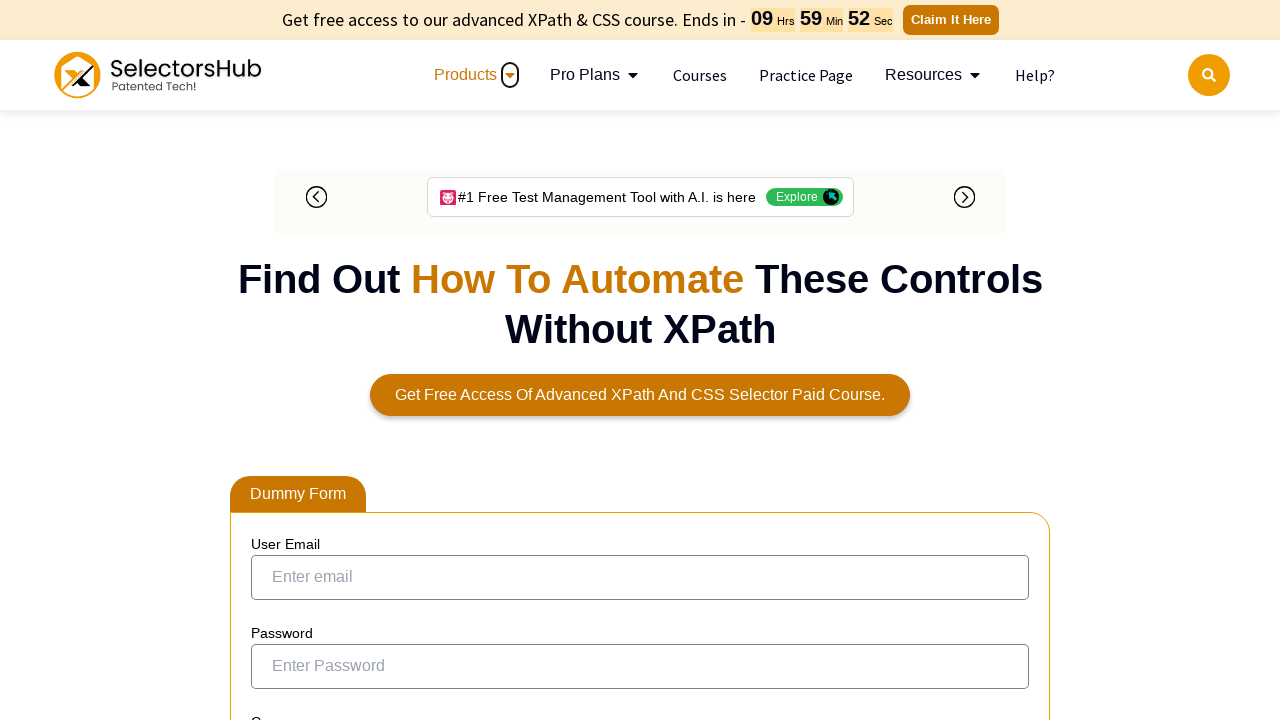

Extracted text from cell in row 3: ''
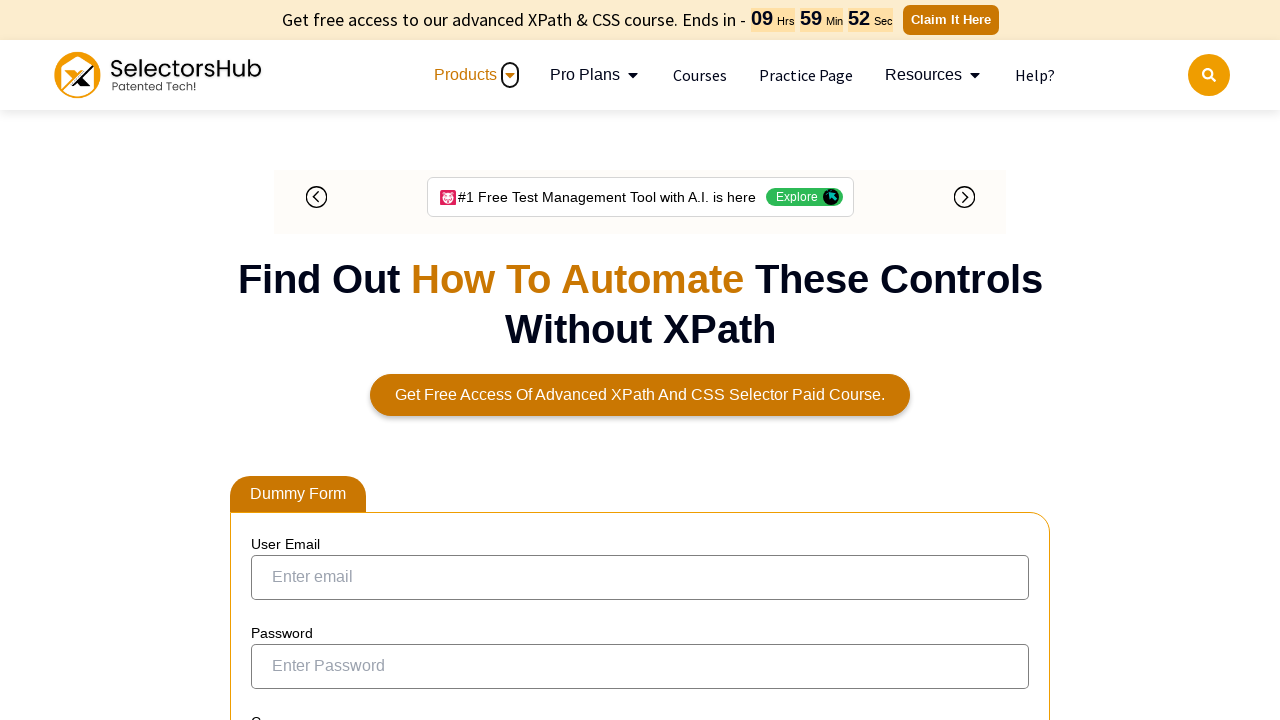

Extracted text from cell in row 3: 'Joe.Root'
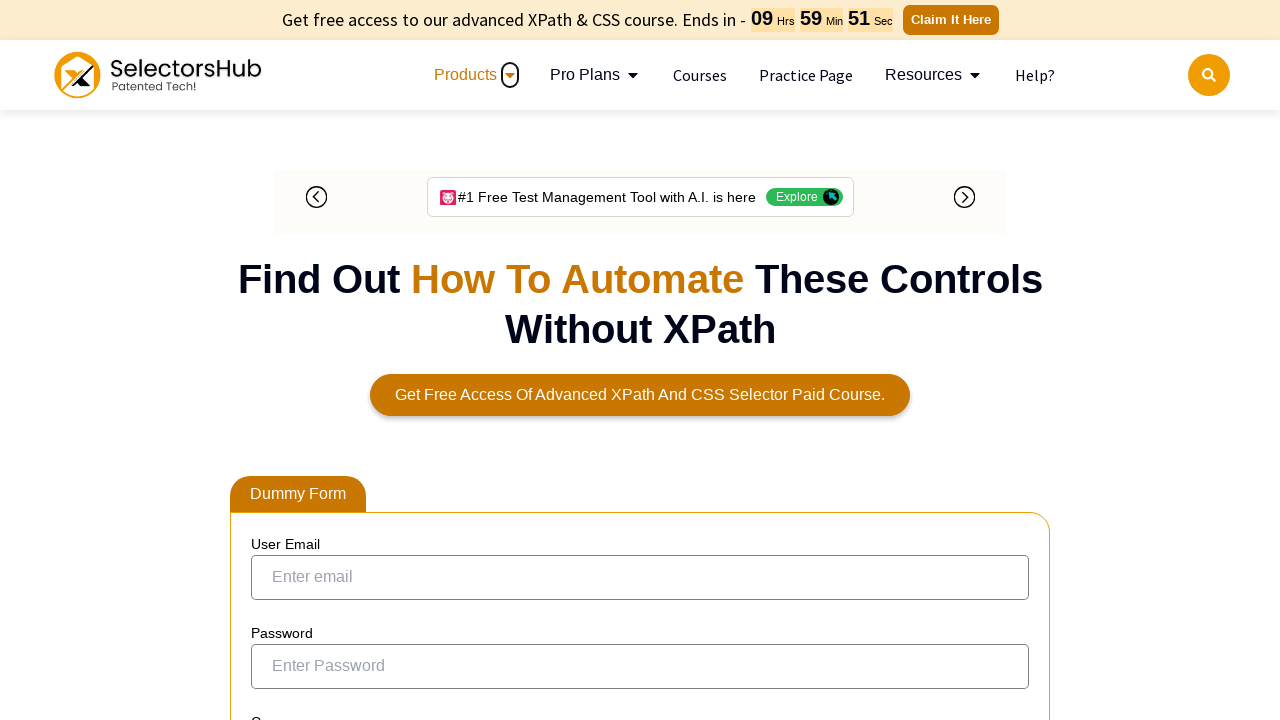

Extracted text from cell in row 3: 'ESS'
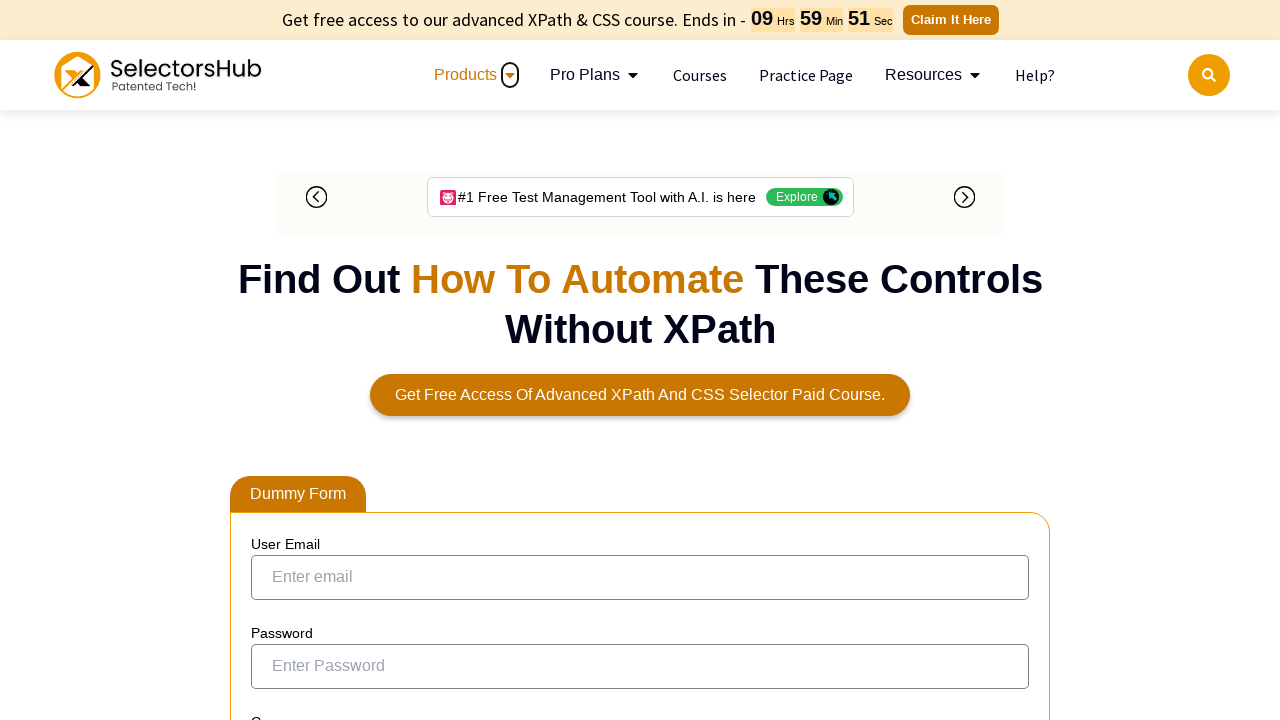

Extracted text from cell in row 3: 'Joe Root'
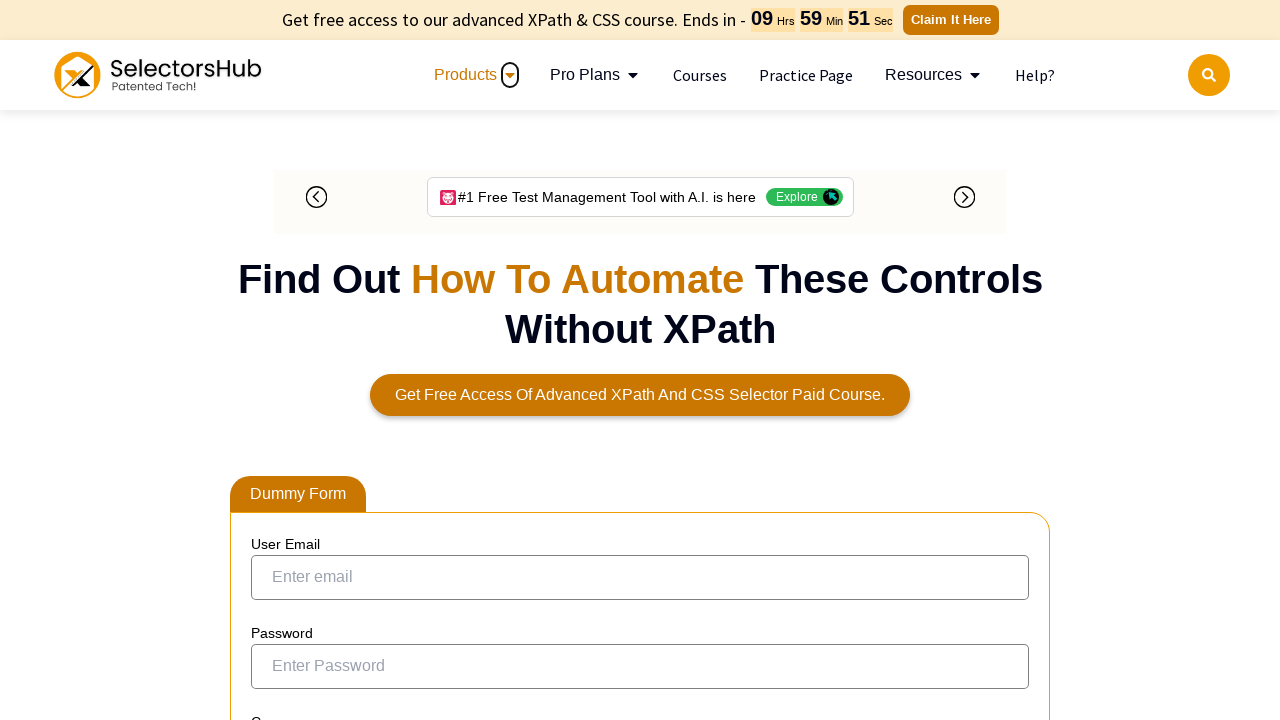

Extracted text from cell in row 3: 'Enabled'
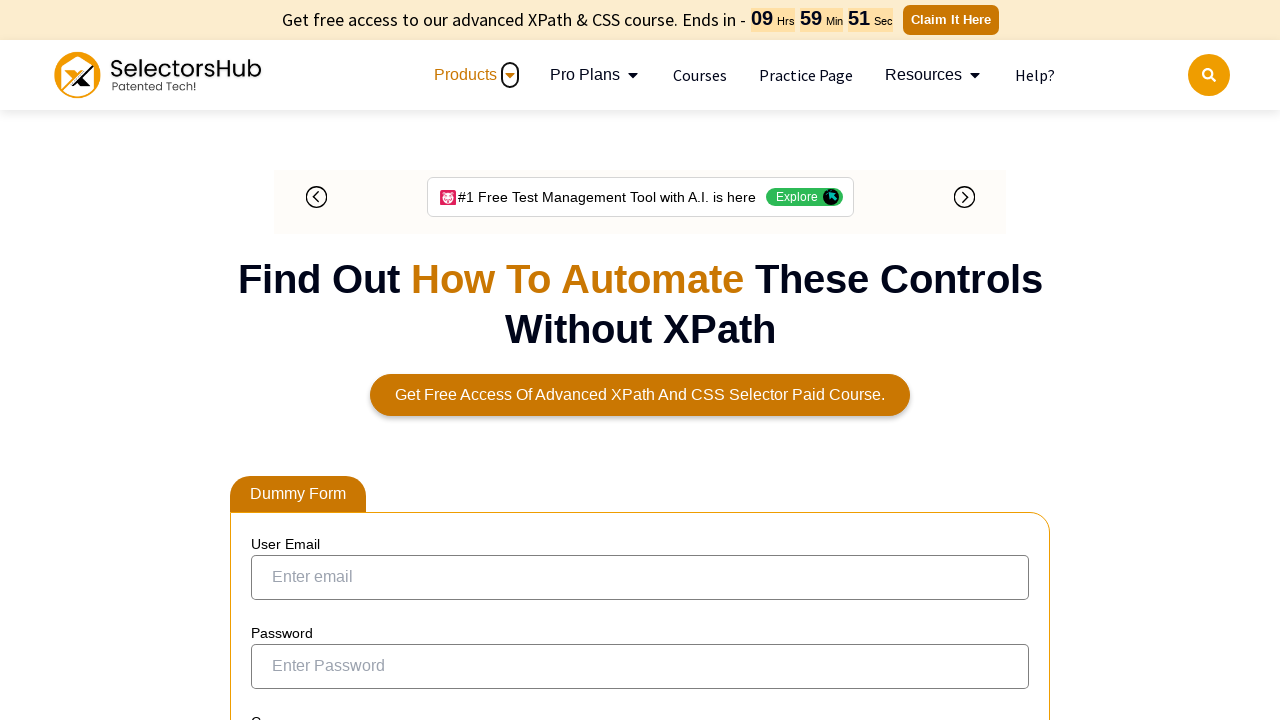

Located all cells in row 4
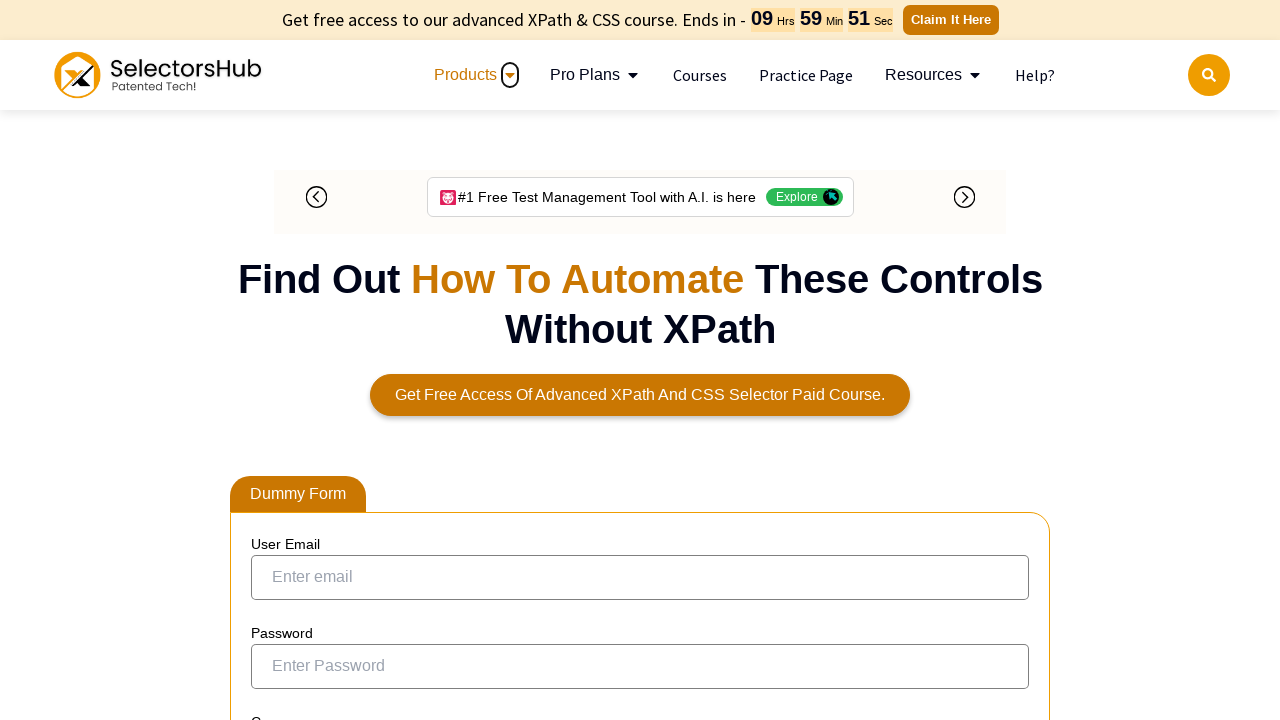

Row 4 contains 5 cells
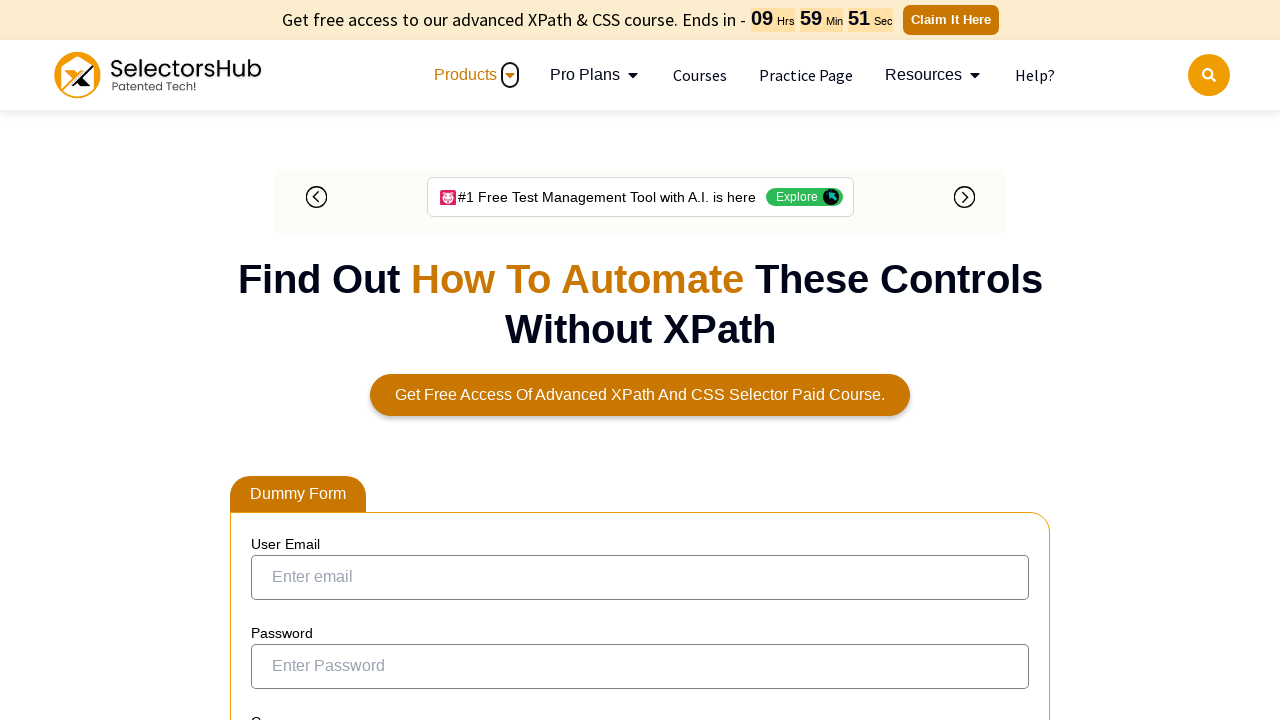

Extracted text from cell in row 4: ''
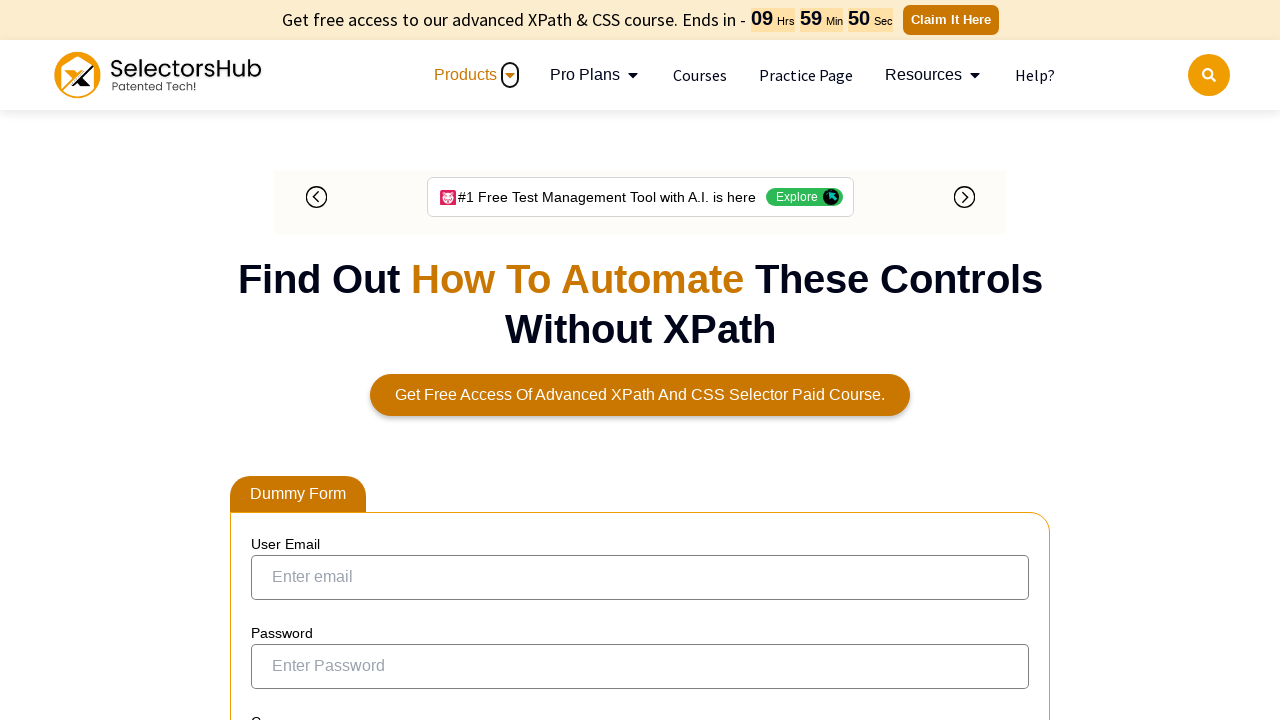

Extracted text from cell in row 4: 'John.Smith'
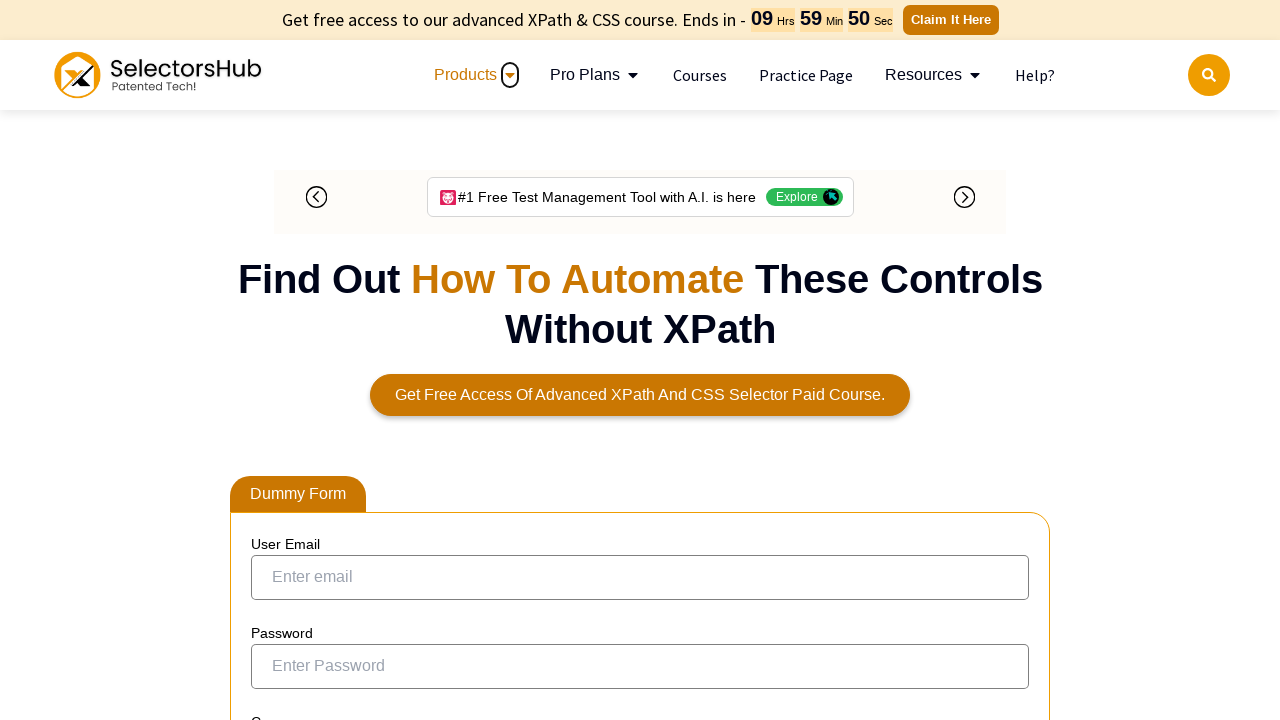

Extracted text from cell in row 4: 'Admin'
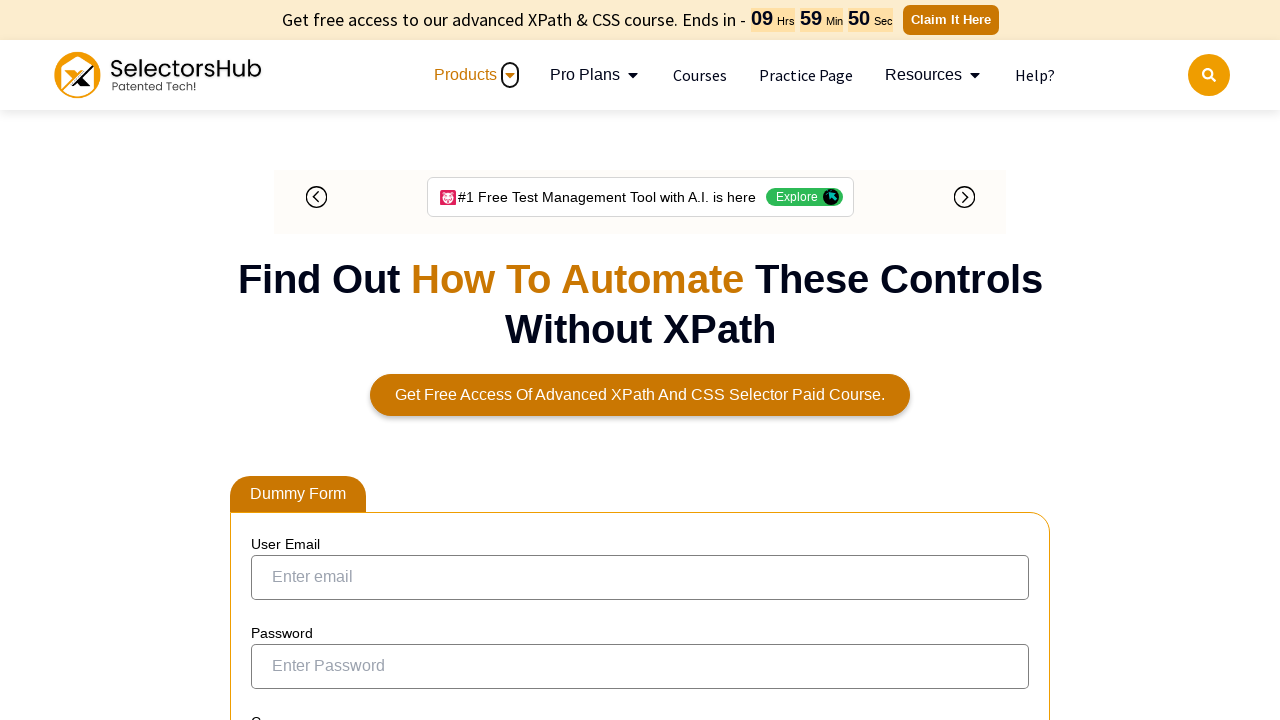

Extracted text from cell in row 4: 'John Smith'
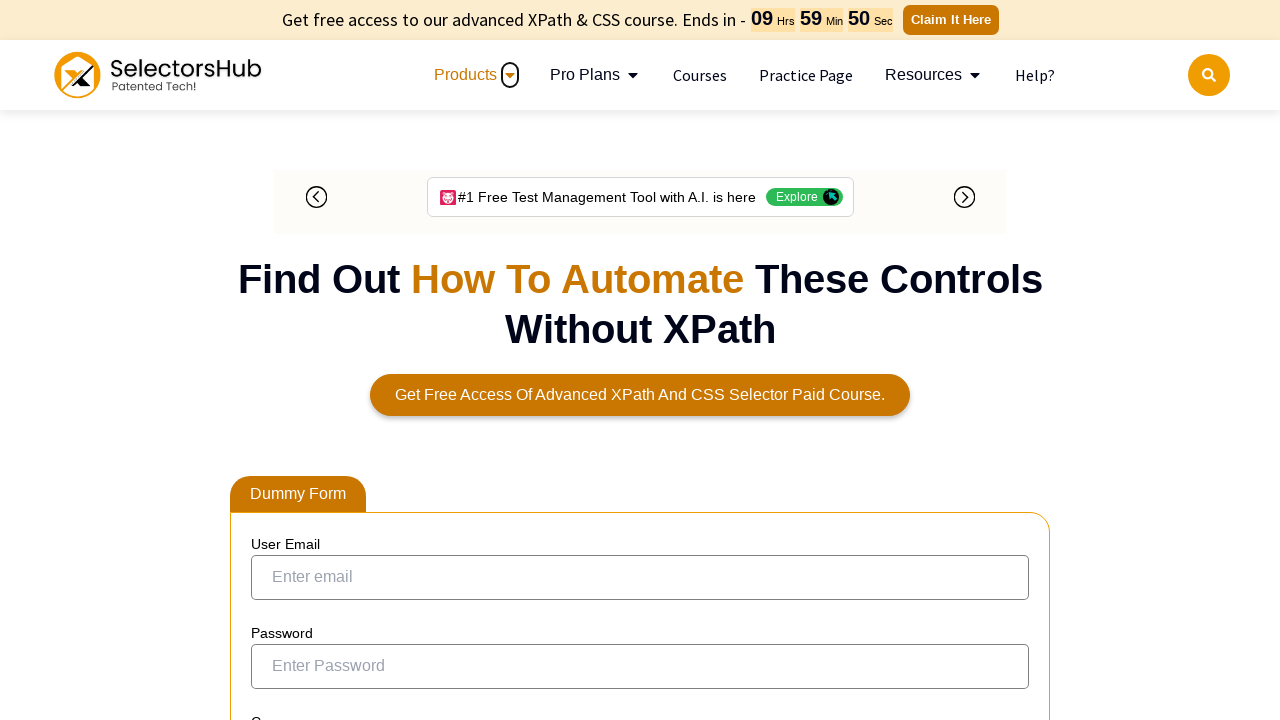

Extracted text from cell in row 4: 'Enabled'
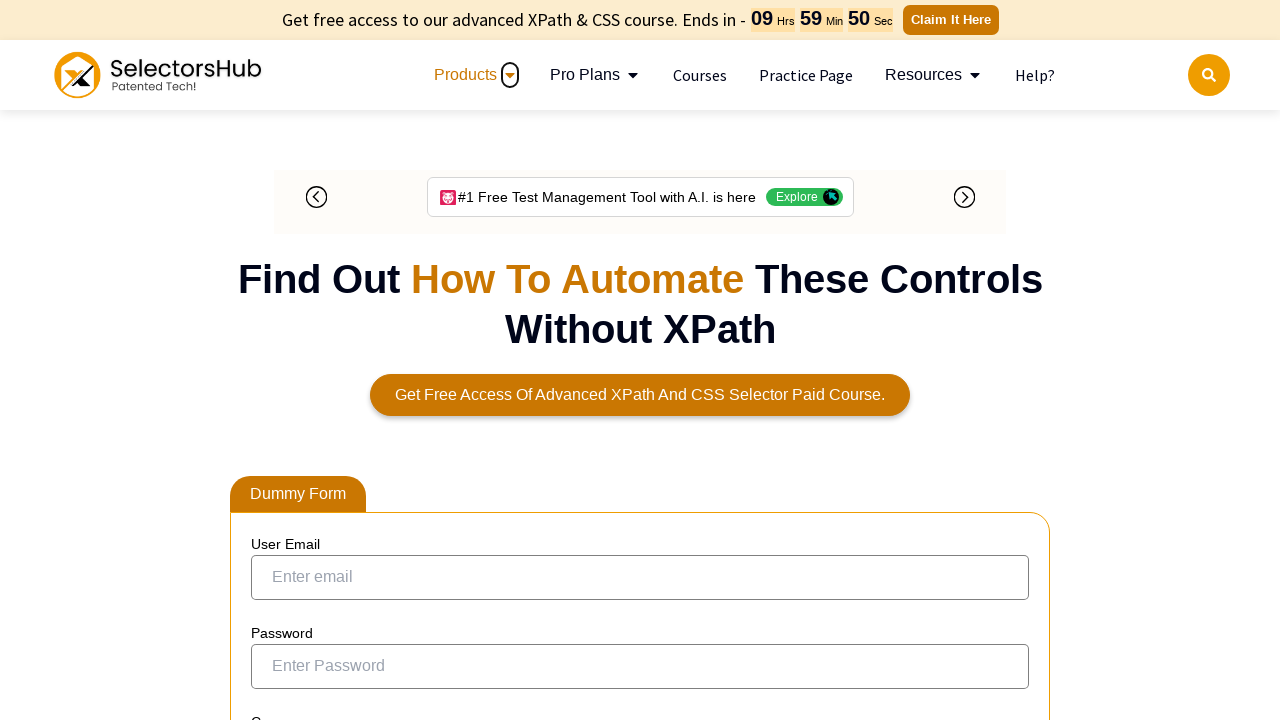

Located all cells in row 5
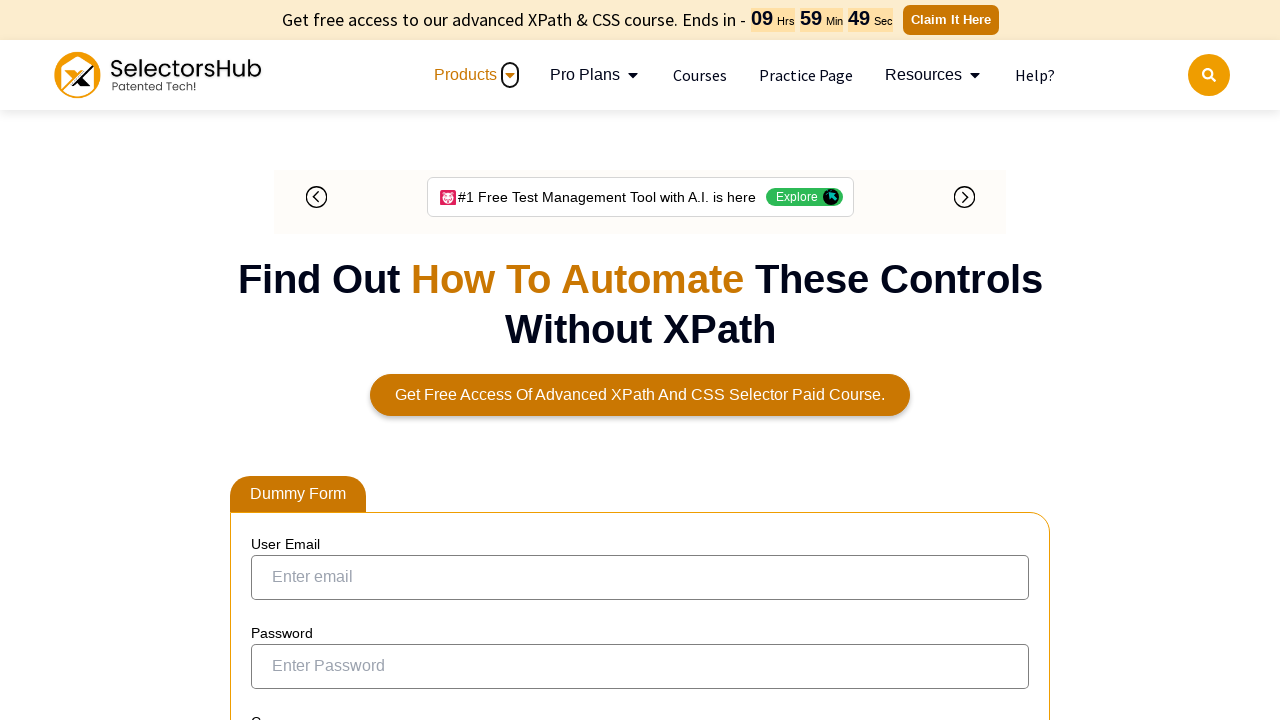

Row 5 contains 5 cells
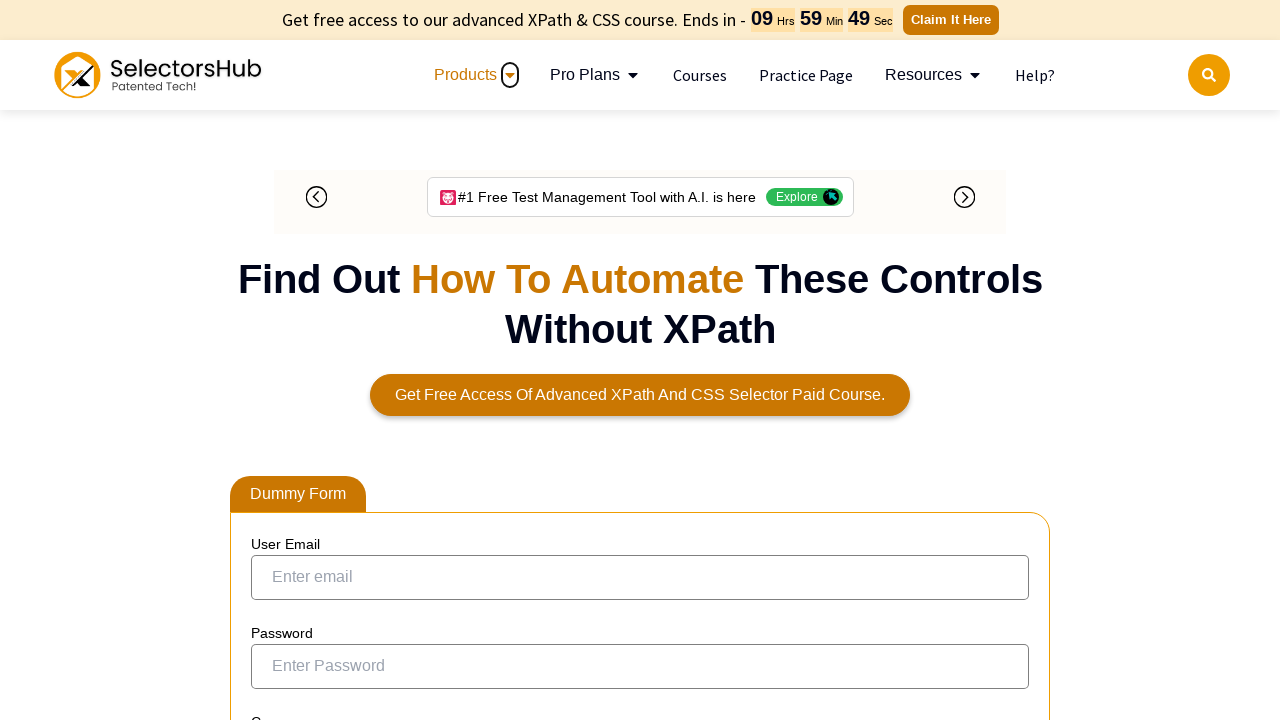

Extracted text from cell in row 5: ''
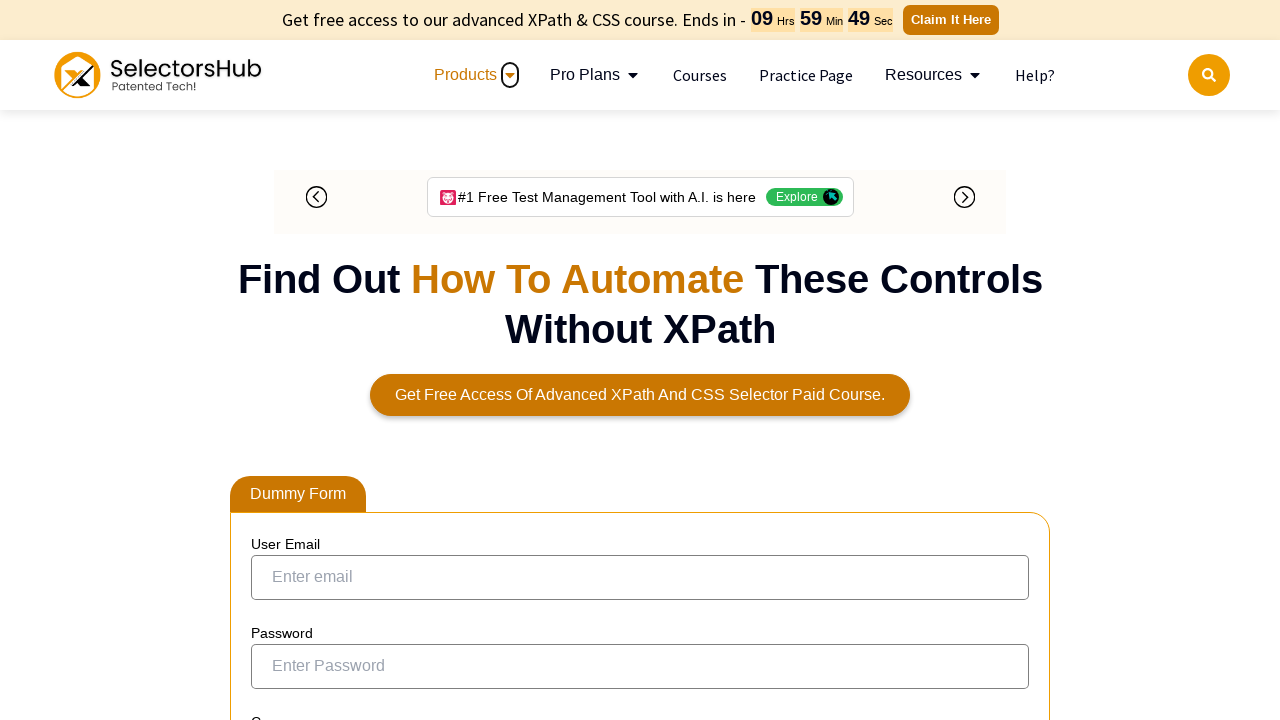

Extracted text from cell in row 5: 'Jordan.Mathews'
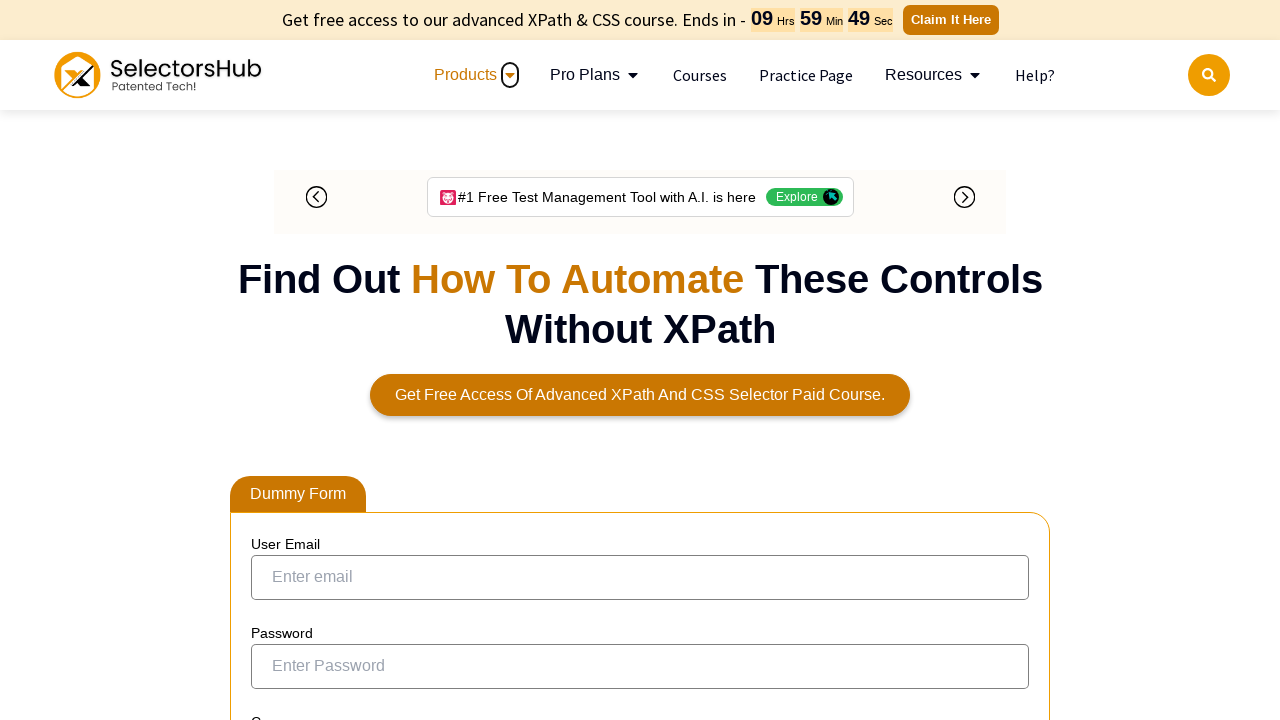

Extracted text from cell in row 5: 'ESS'
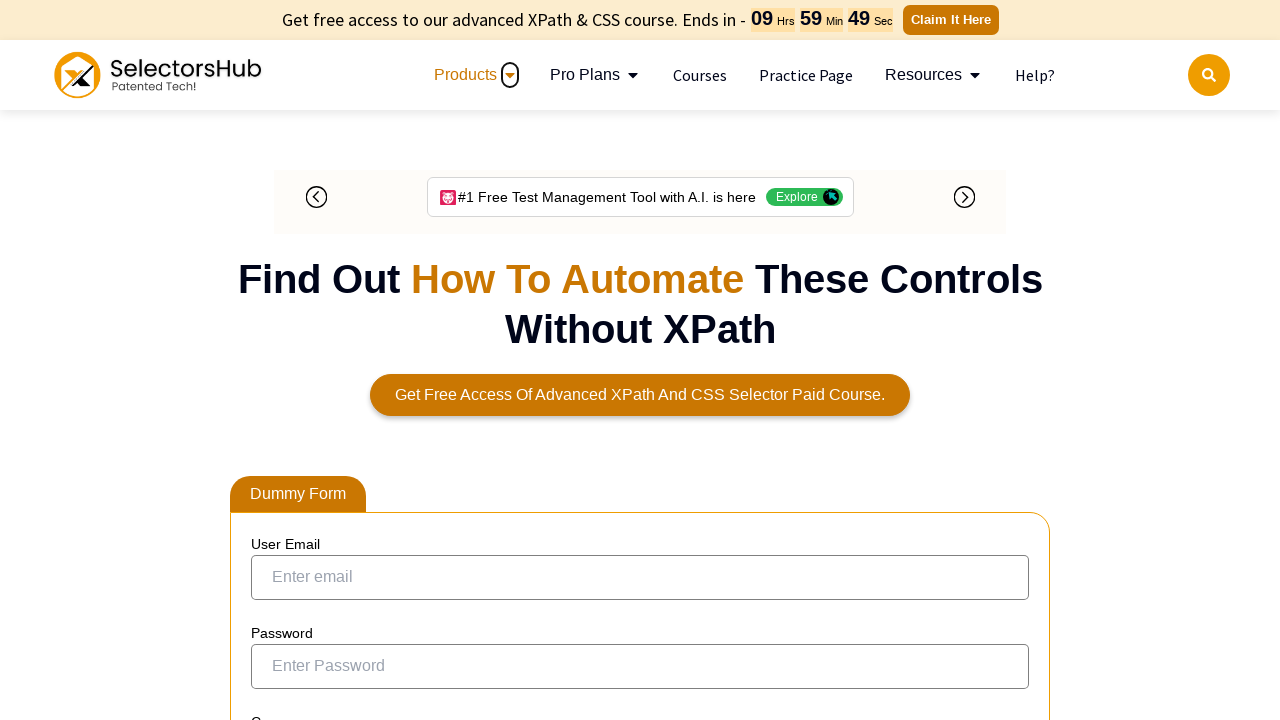

Extracted text from cell in row 5: 'Jordan Mathews'
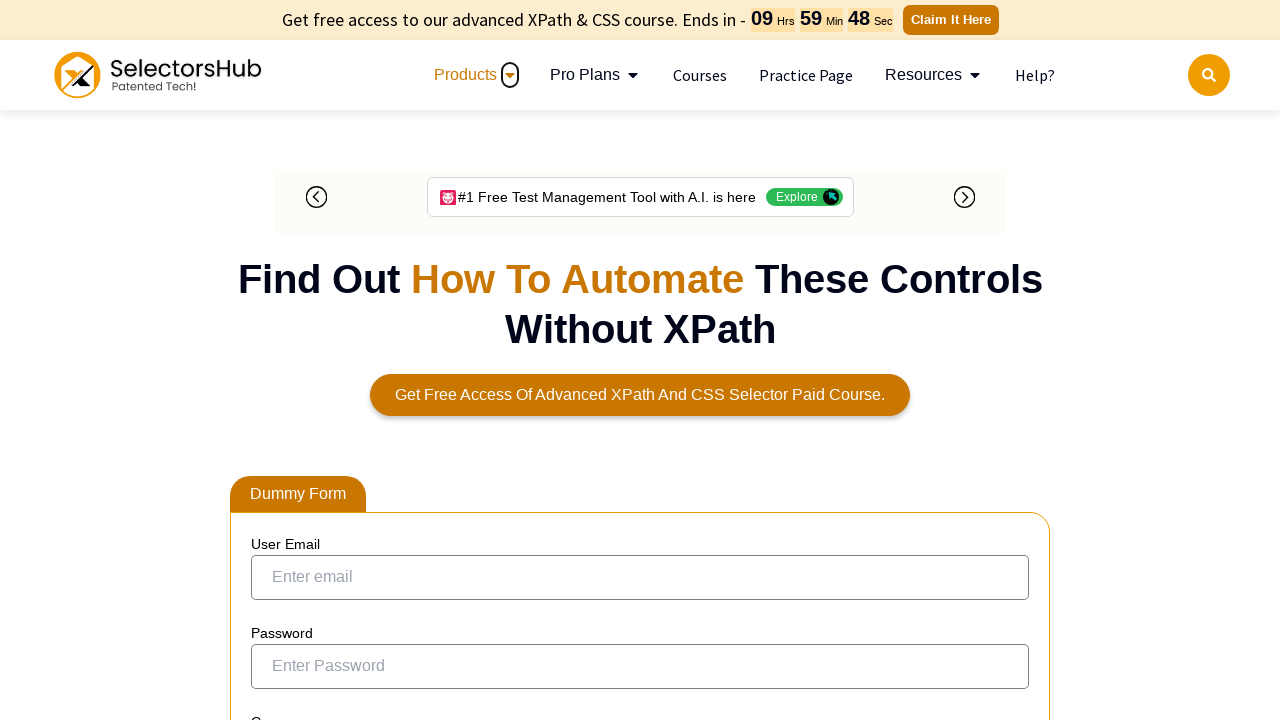

Extracted text from cell in row 5: 'Enabled'
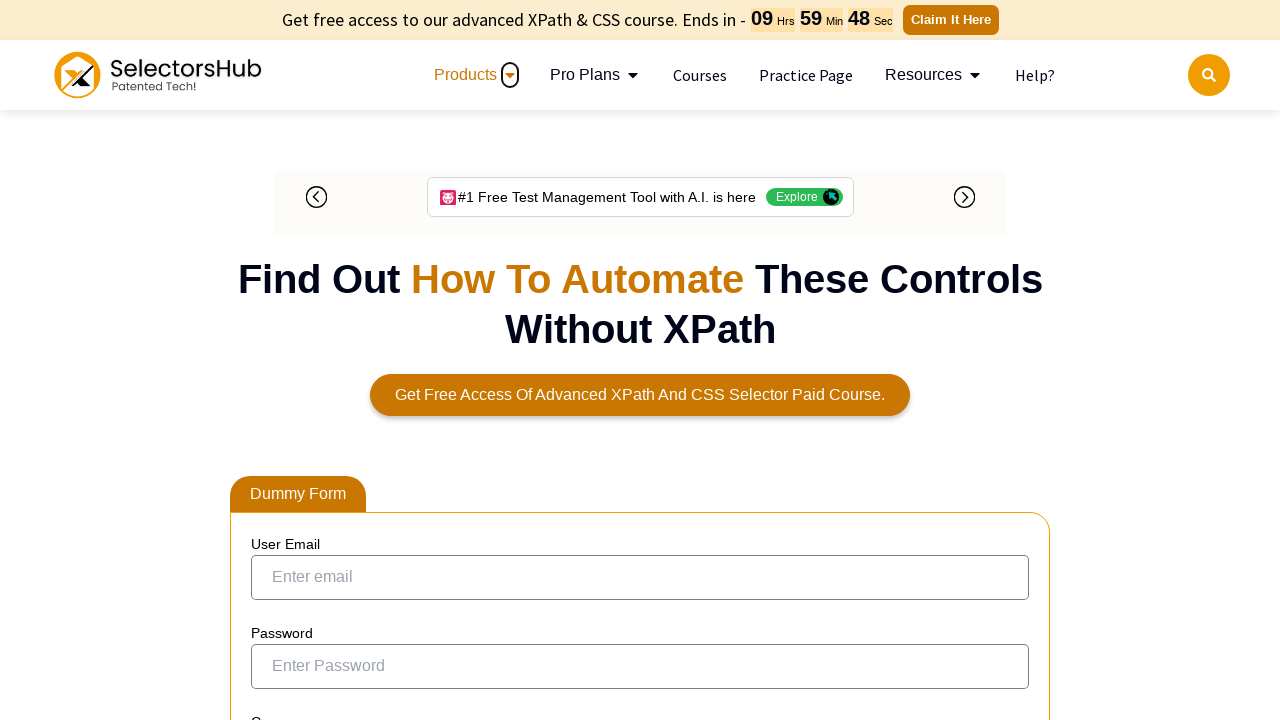

Located all cells in row 6
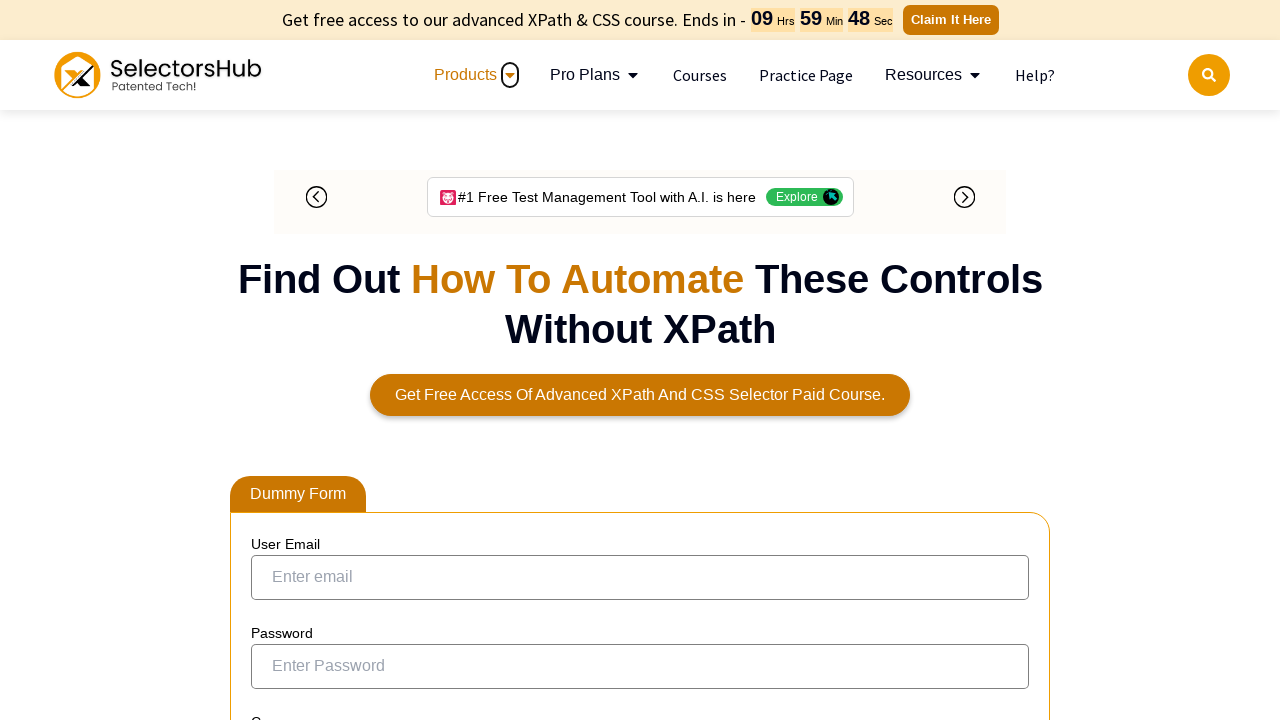

Row 6 contains 5 cells
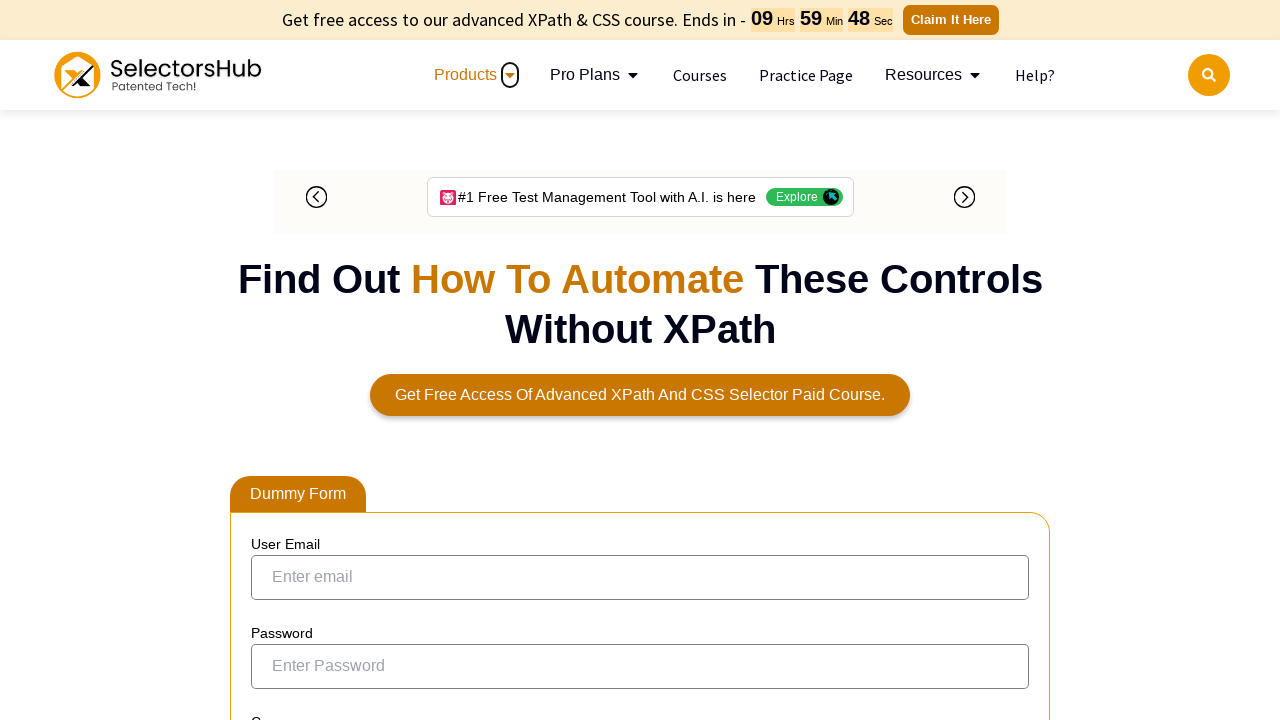

Extracted text from cell in row 6: ''
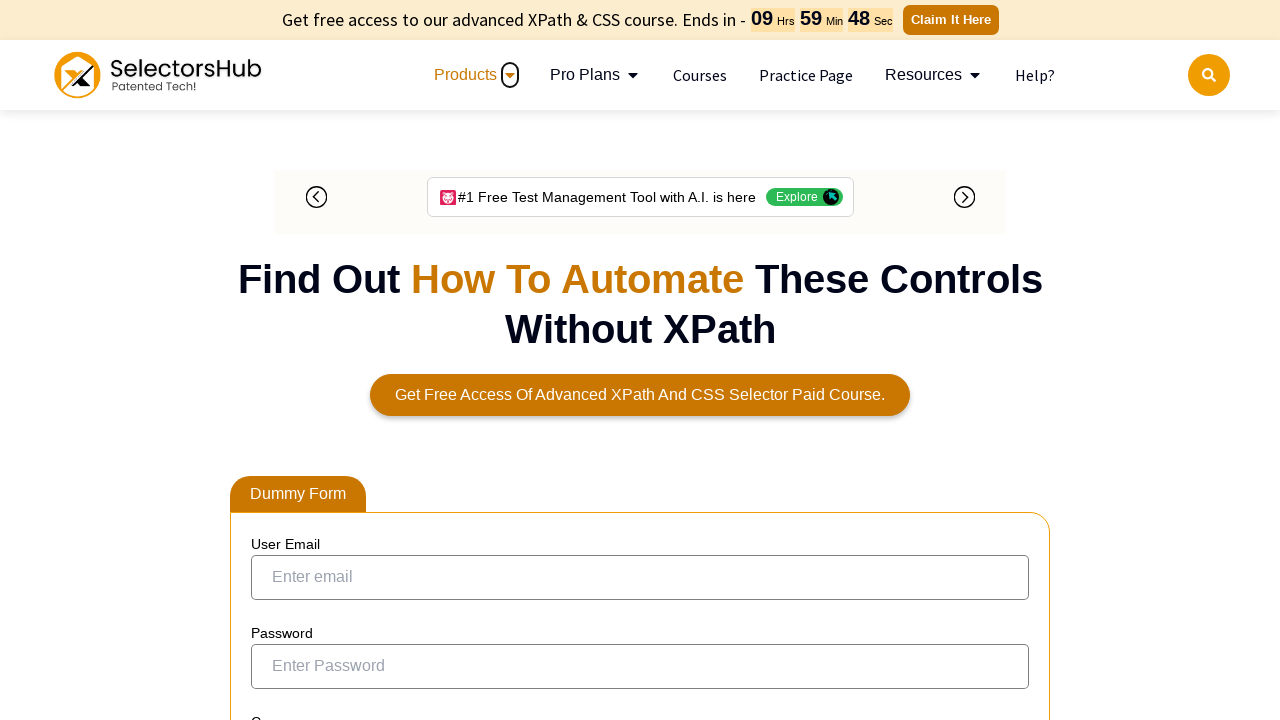

Extracted text from cell in row 6: 'Kevin.Mathews'
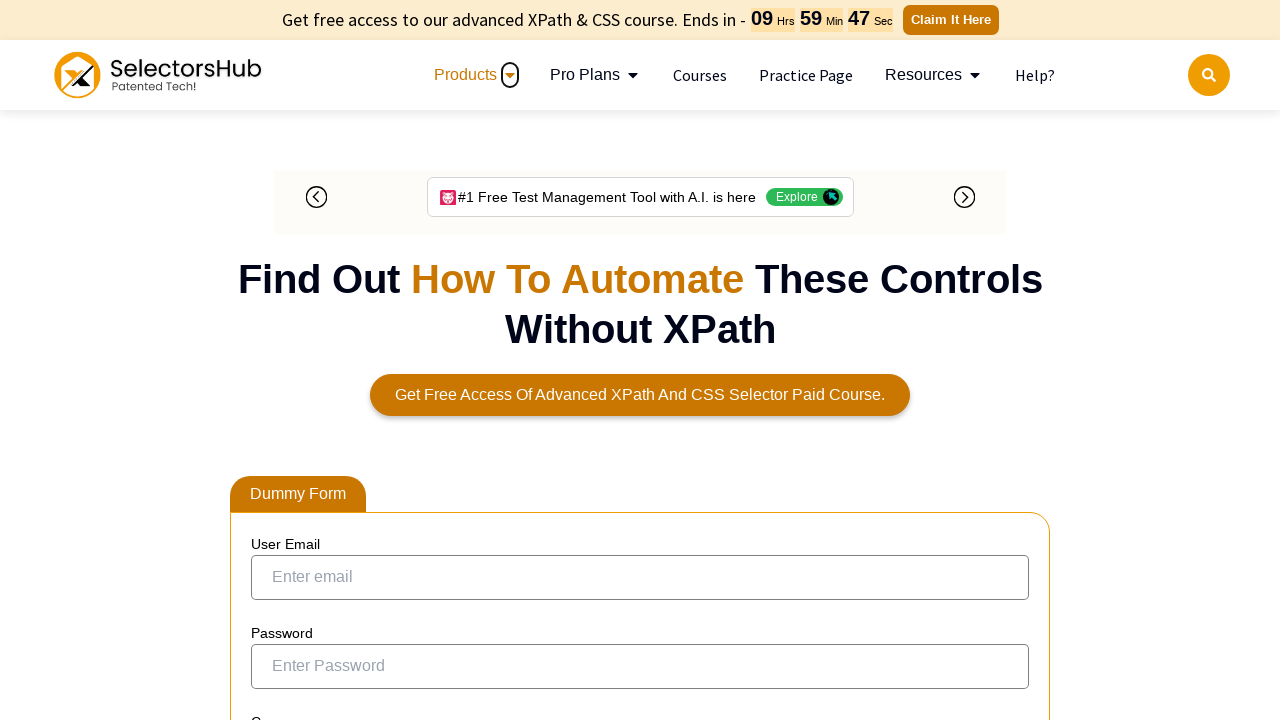

Extracted text from cell in row 6: 'ESS'
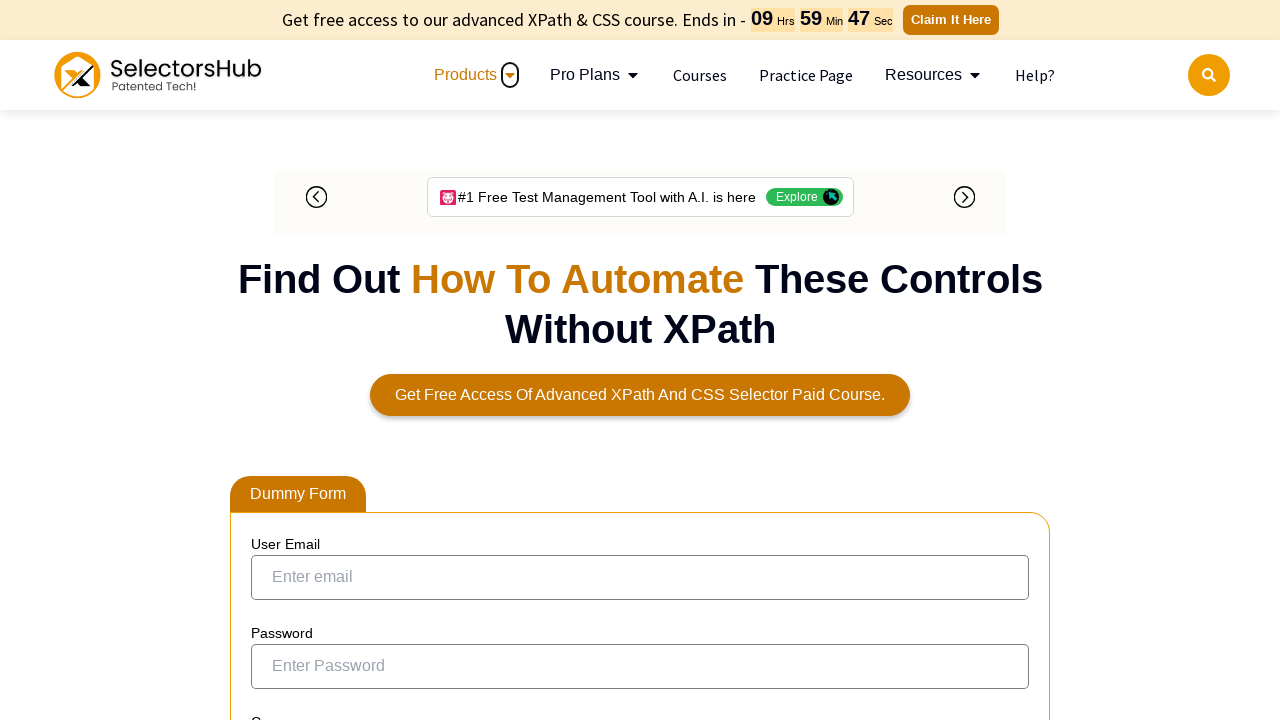

Extracted text from cell in row 6: 'Kevin Mathews'
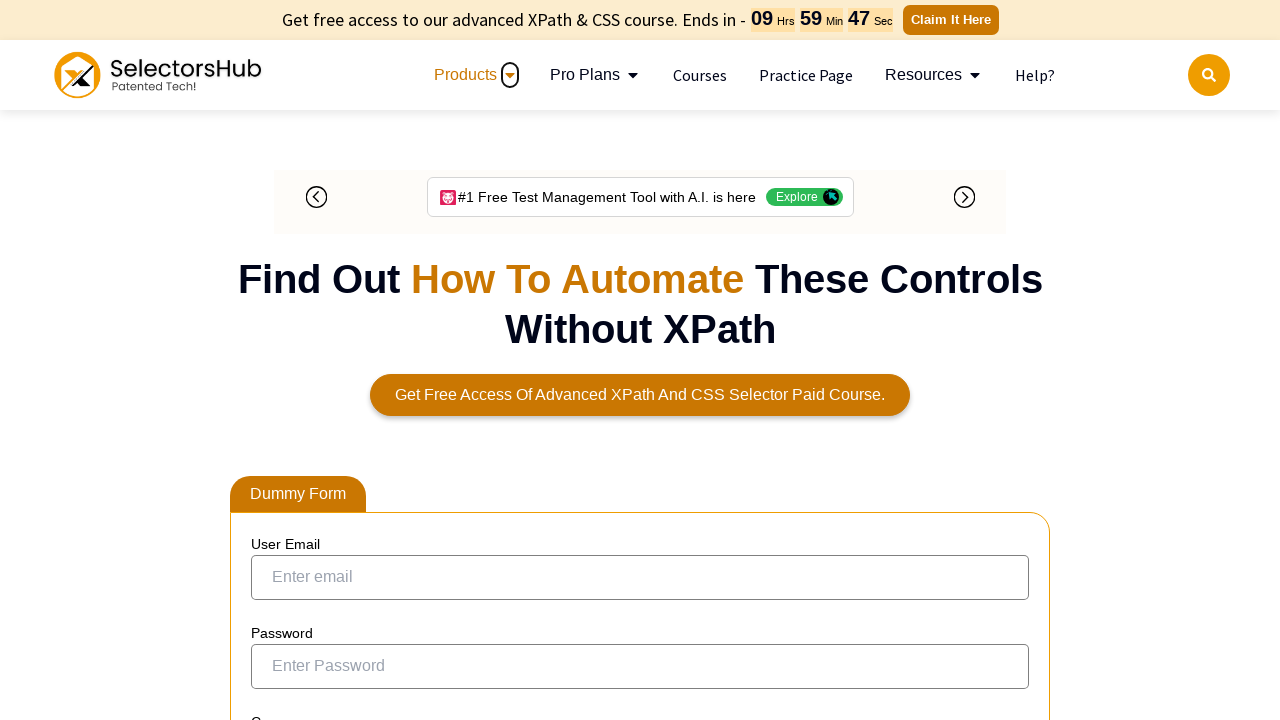

Extracted text from cell in row 6: 'Enabled'
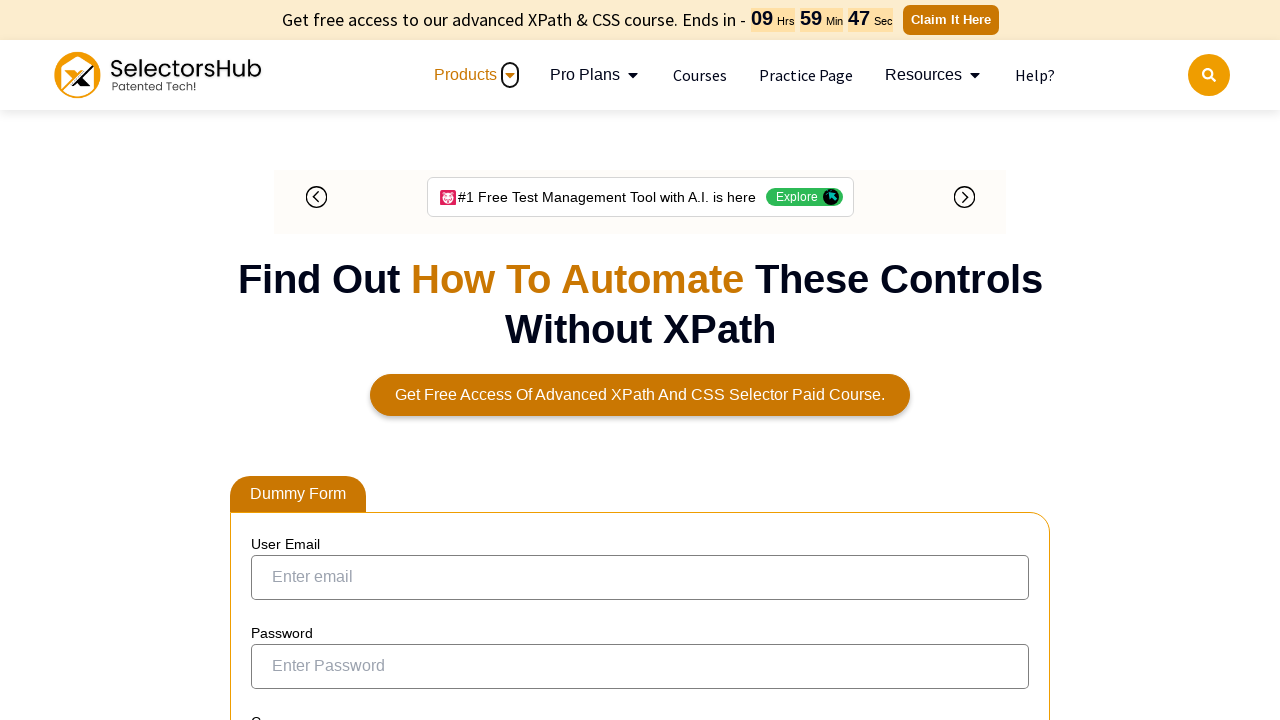

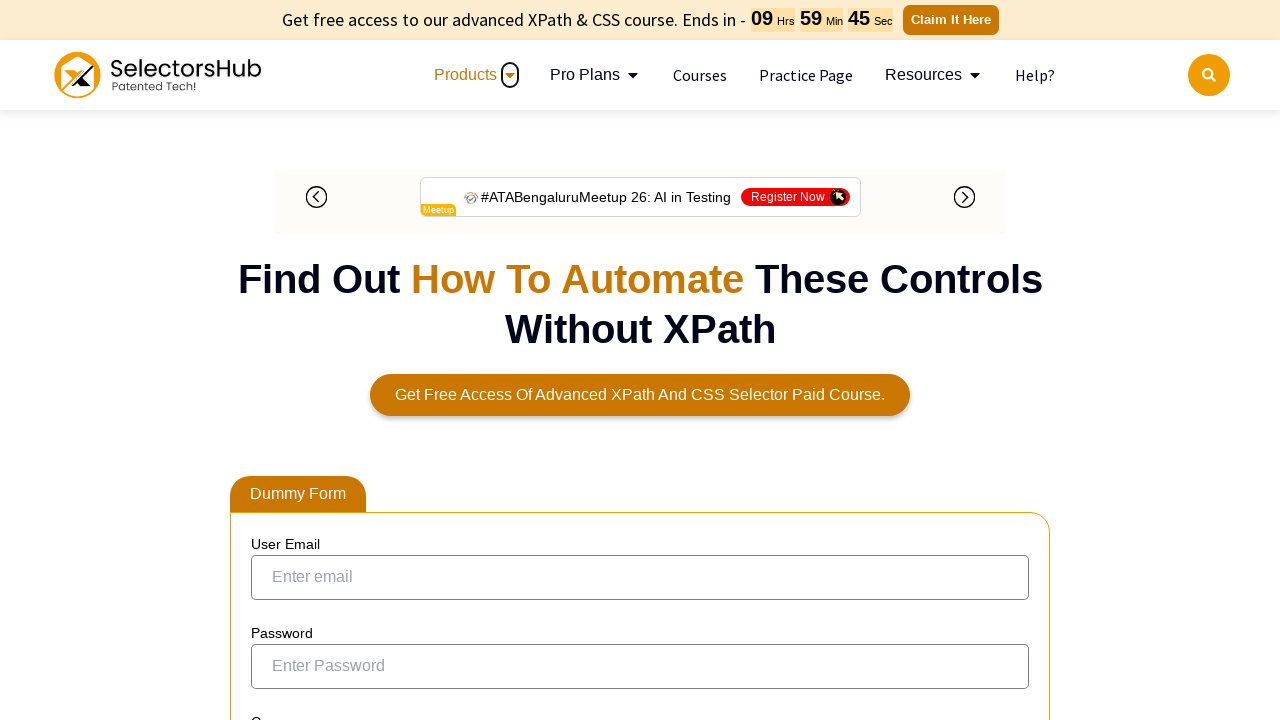